Tests a demo banking application's customer management functionality by logging in as Bank Manager, adding multiple customers, verifying they appear in the customer table, and then deleting specific customers.

Starting URL: https://www.globalsqa.com/angularJs-protractor/BankingProject/#/login

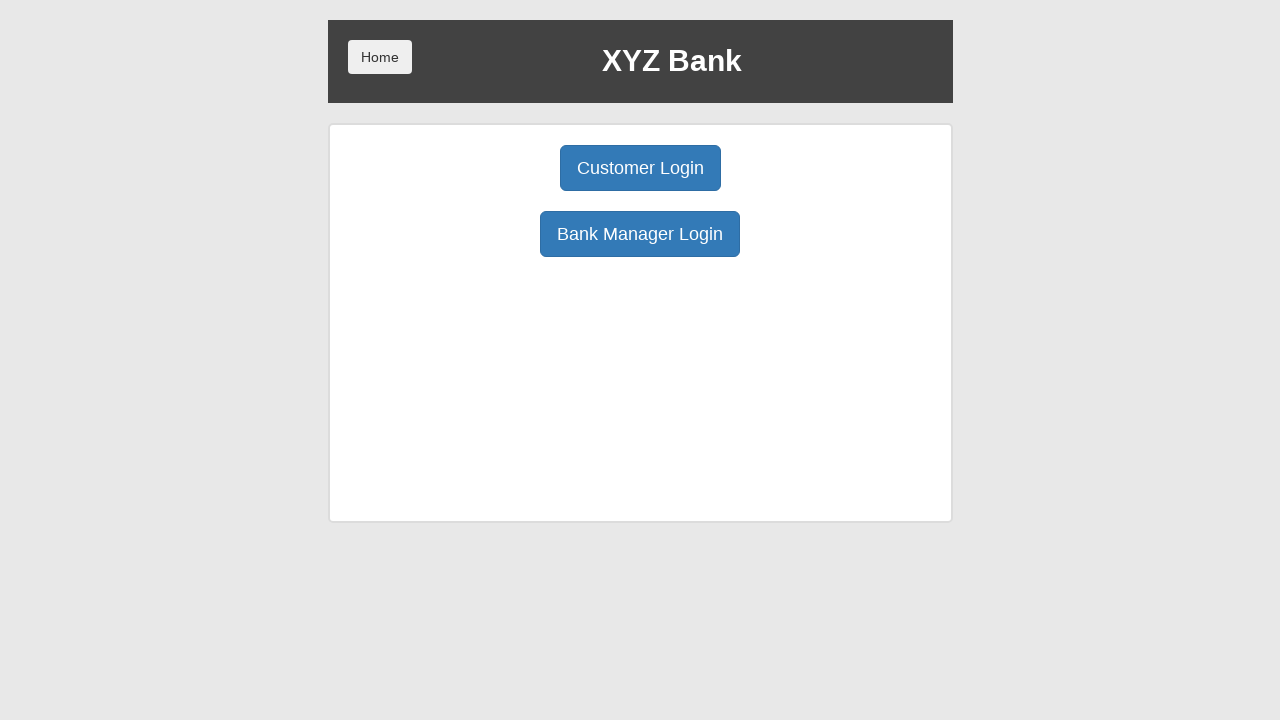

Clicked Bank Manager button to enter manager mode at (640, 234) on button[ng-click="manager()"]
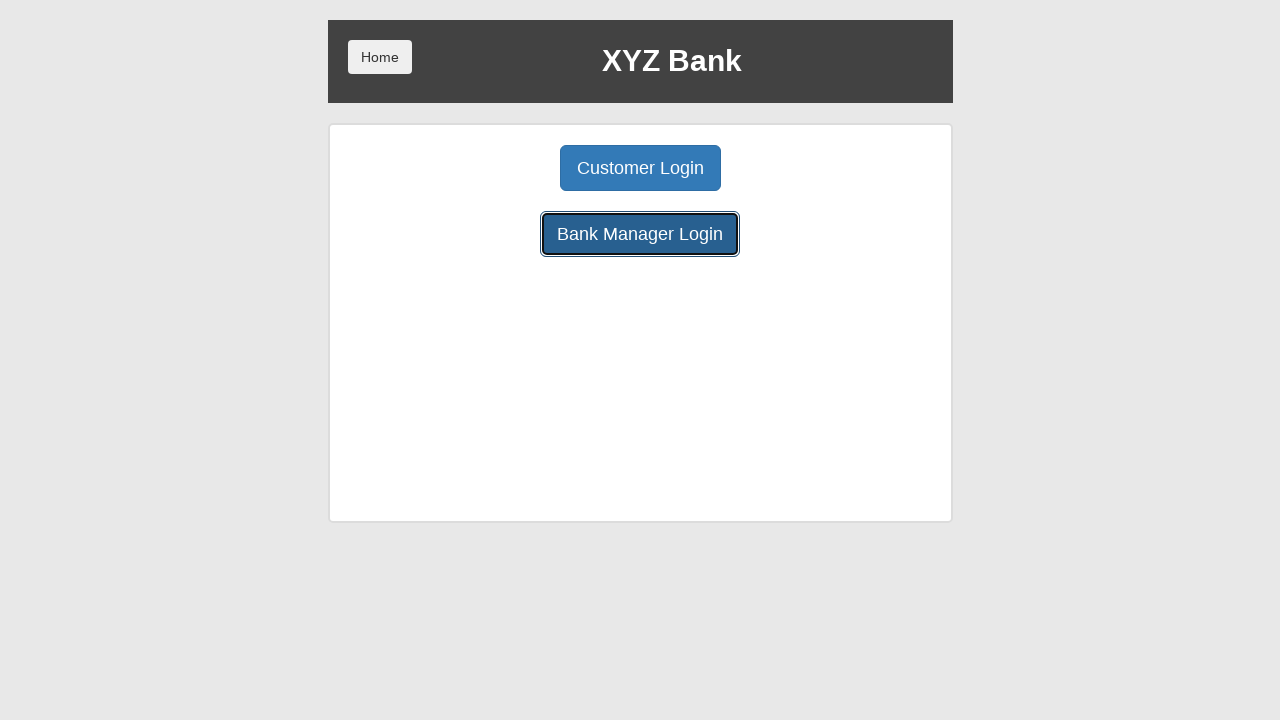

Clicked Add Customer button to add new customer at (502, 168) on button[ng-click="addCust()"]
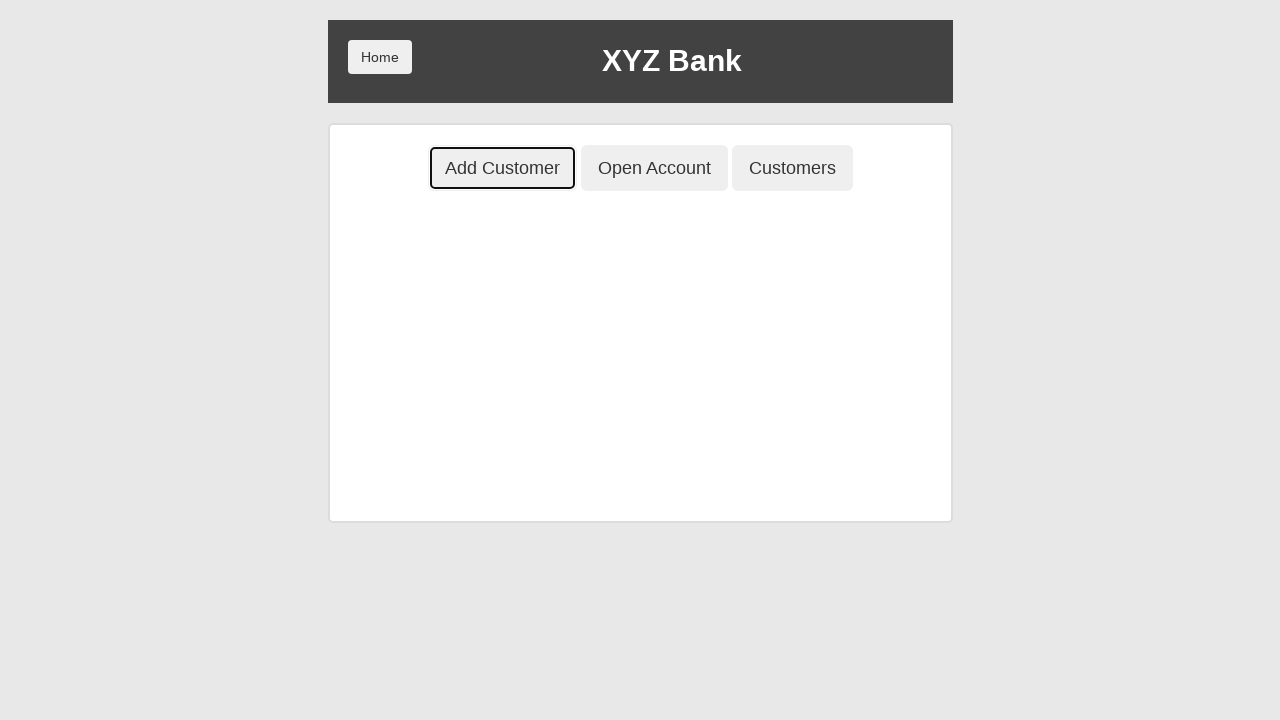

Filled first name field with 'Kyo' on input[ng-model="fName"]
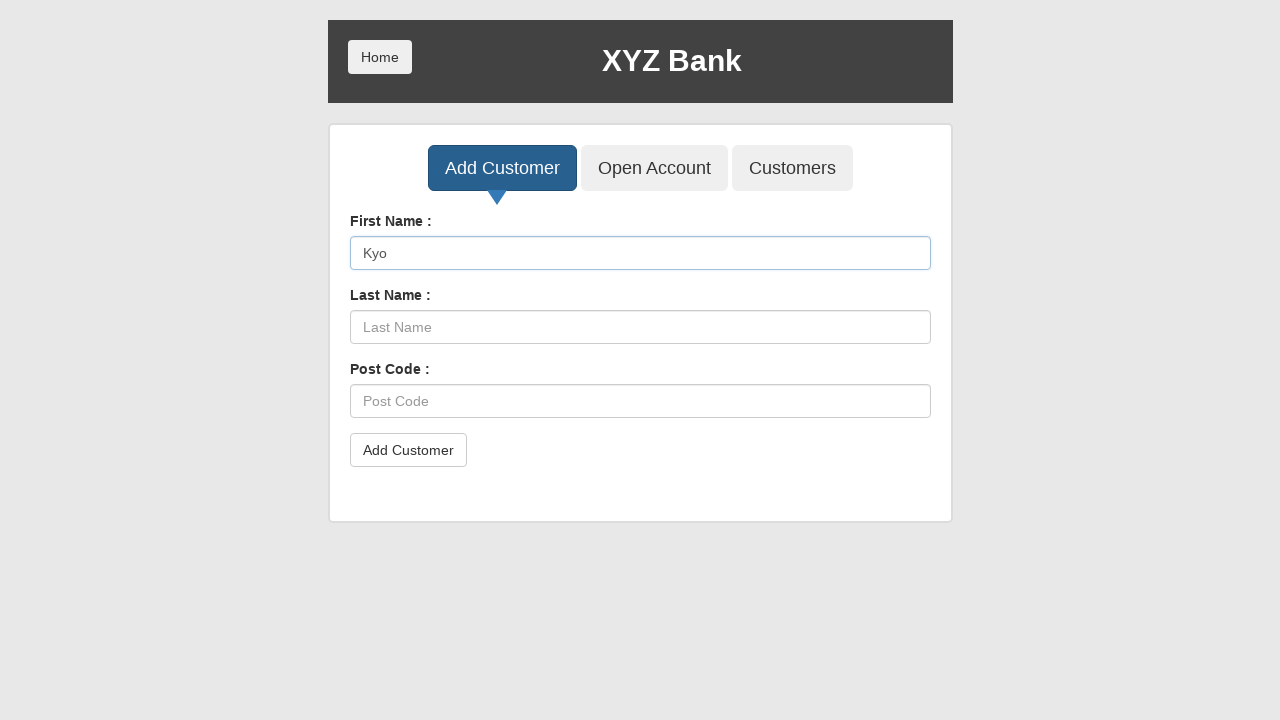

Filled last name field with 'Kusanagi' on input[ng-model="lName"]
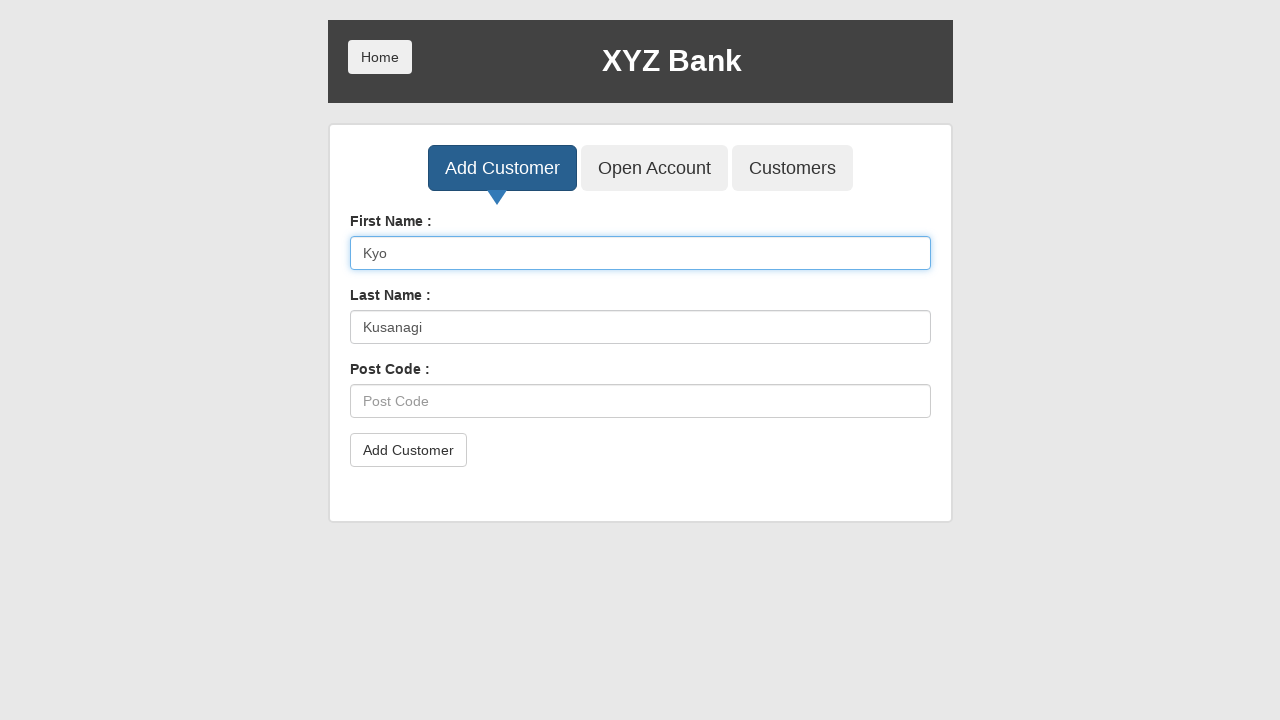

Filled post code field with 'L789C349' on input[ng-model="postCd"]
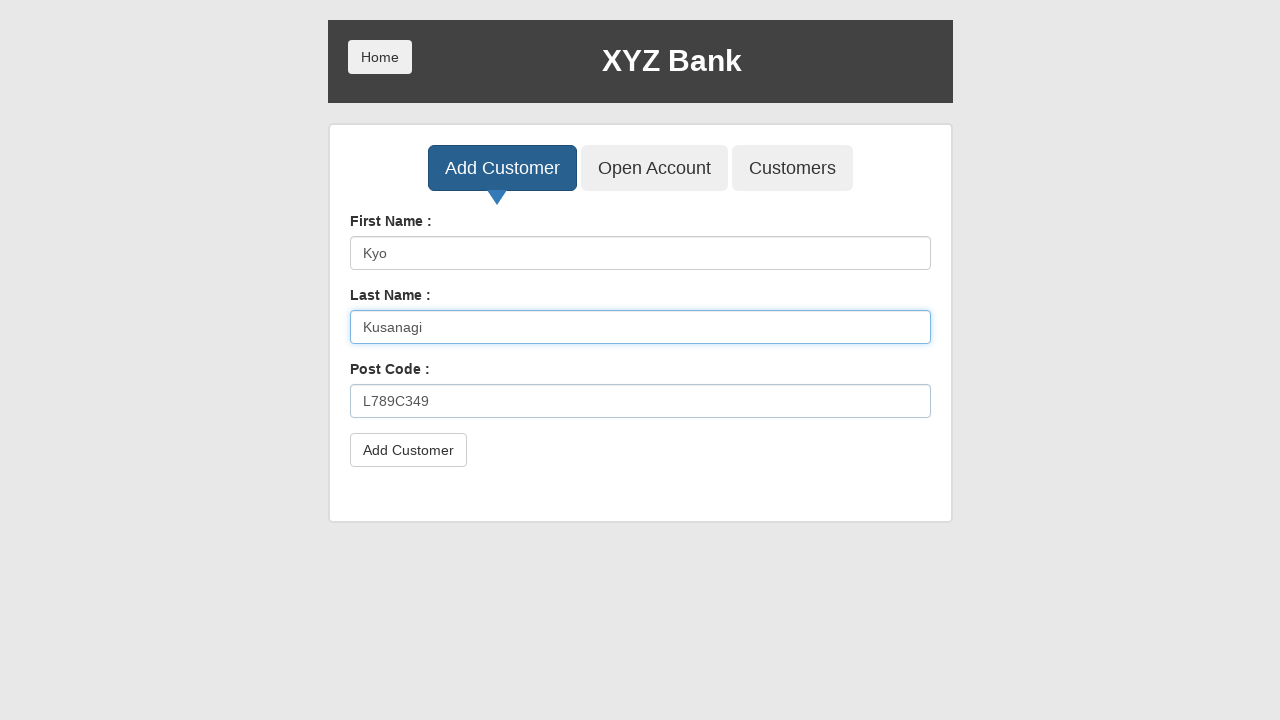

Clicked submit button to add customer Kyo Kusanagi at (408, 450) on button[type="submit"]
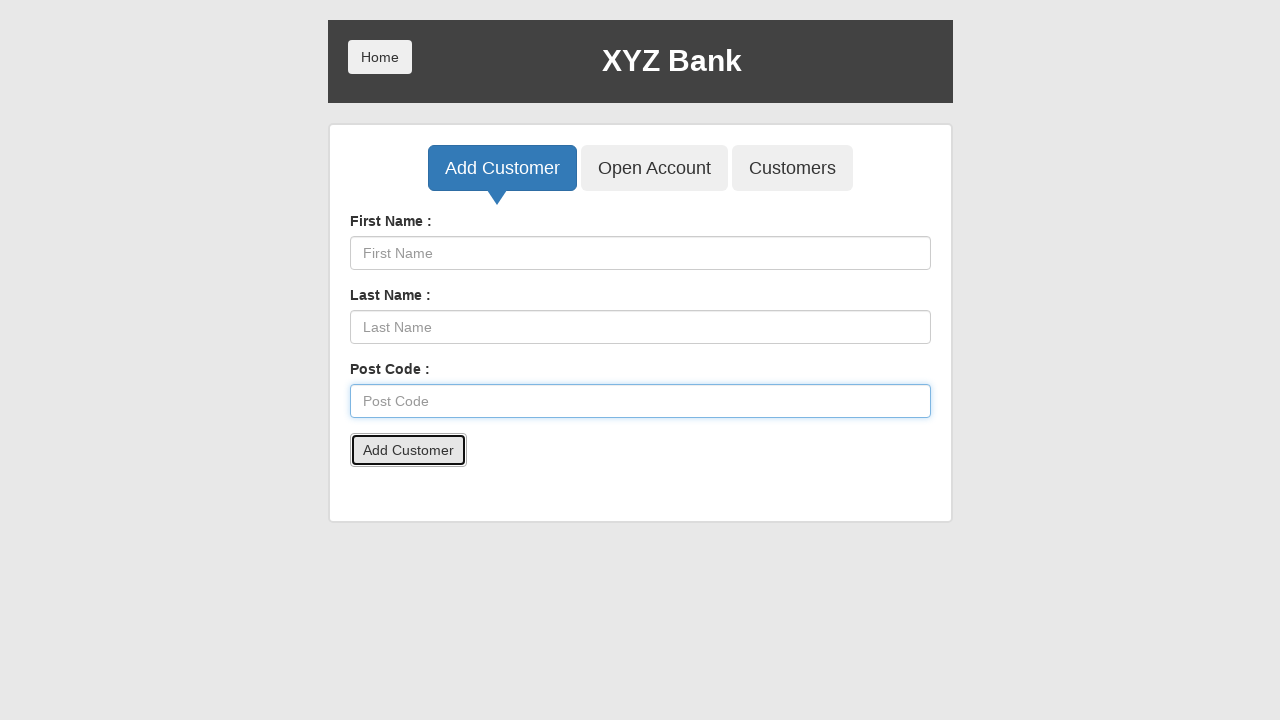

Accepted alert dialog after adding customer
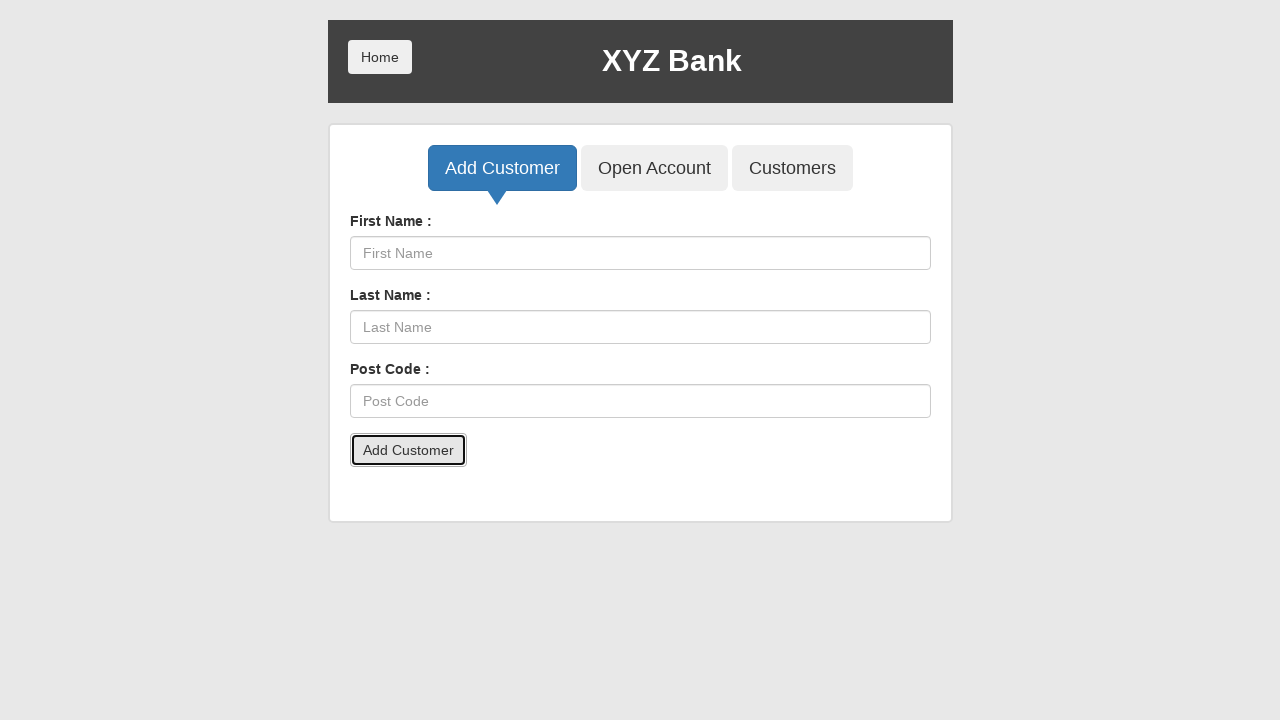

Clicked Add Customer button to add new customer at (502, 168) on button[ng-click="addCust()"]
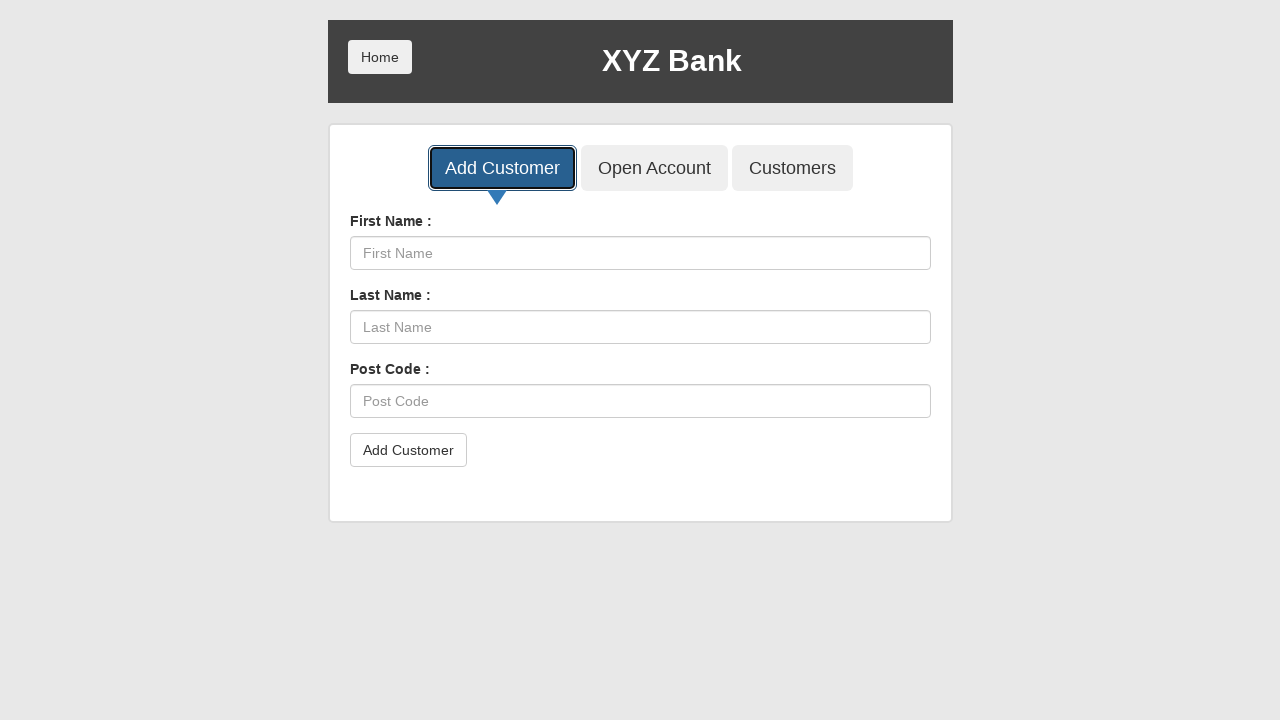

Filled first name field with 'Kyo' on input[ng-model="fName"]
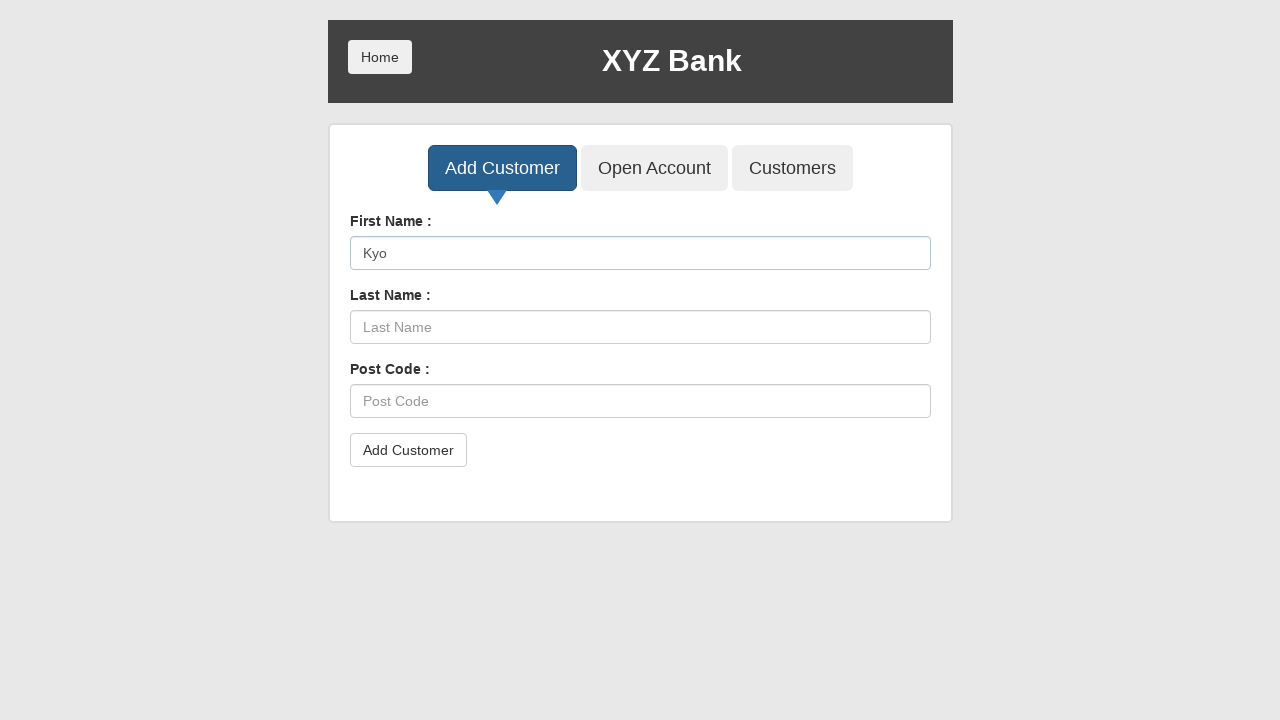

Filled last name field with 'Mina' on input[ng-model="lName"]
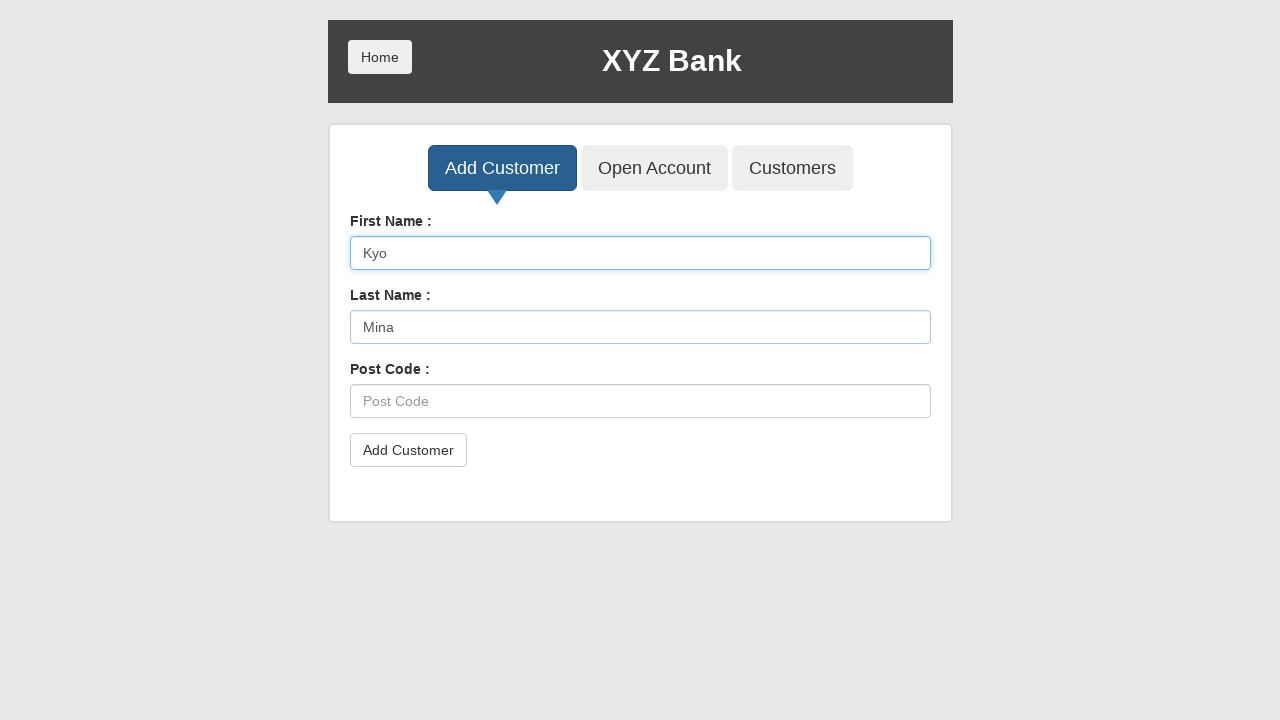

Filled post code field with 'M098Q585' on input[ng-model="postCd"]
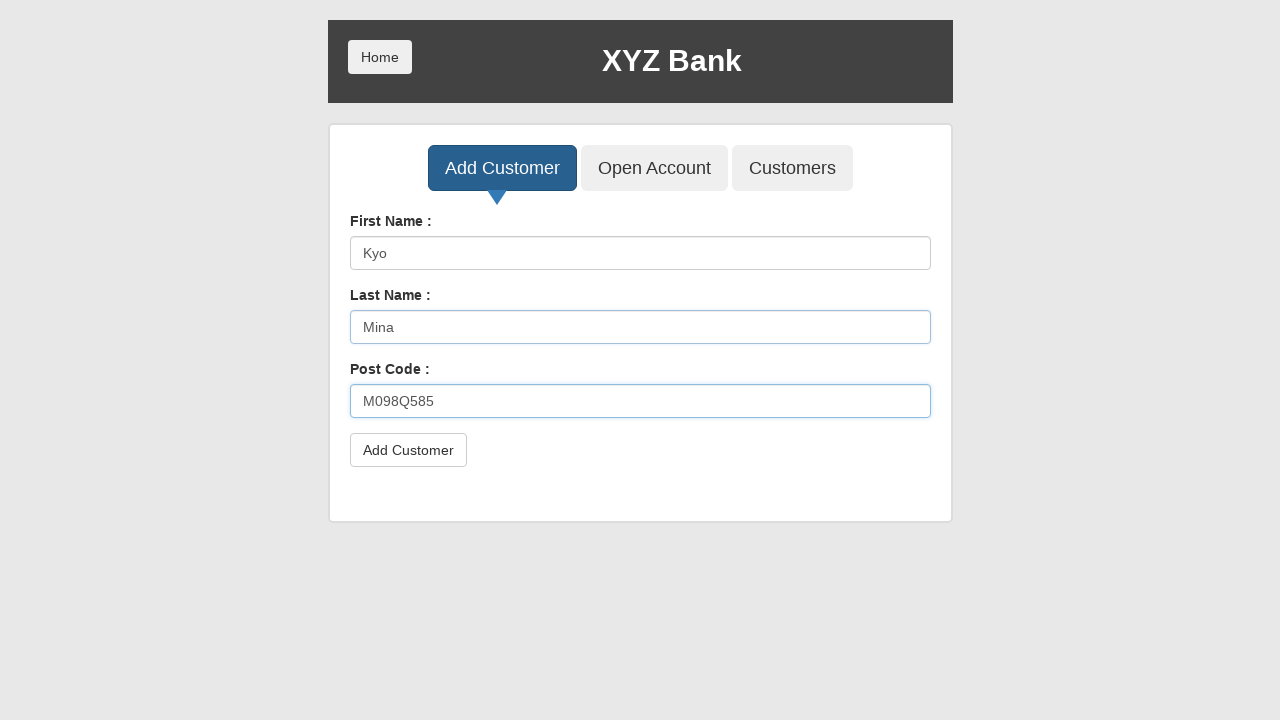

Clicked submit button to add customer Kyo Mina at (408, 450) on button[type="submit"]
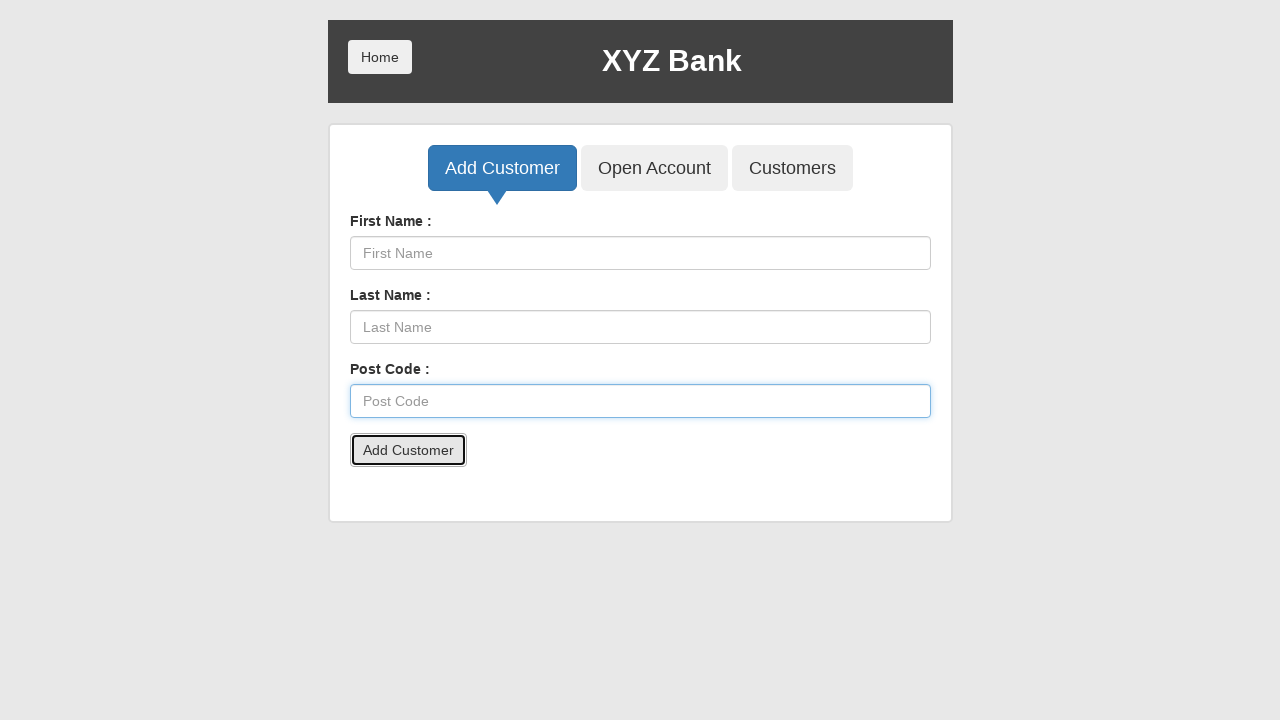

Accepted alert dialog after adding customer
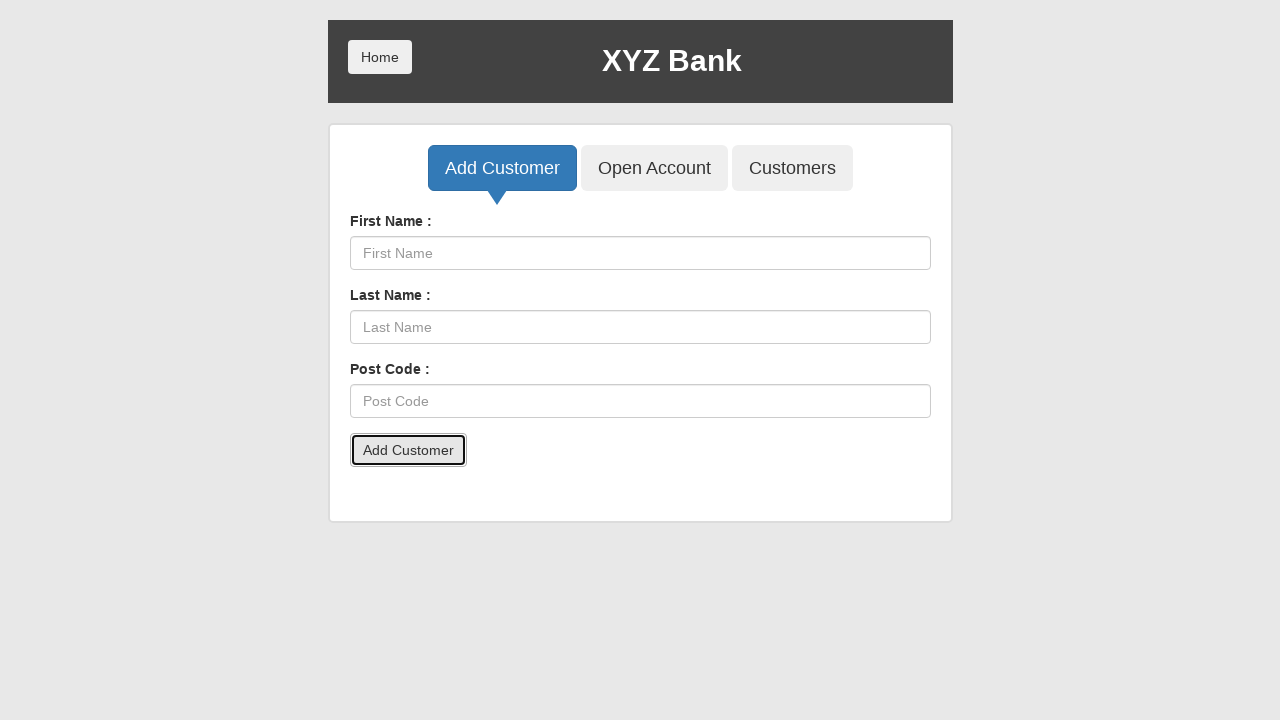

Clicked Add Customer button to add new customer at (502, 168) on button[ng-click="addCust()"]
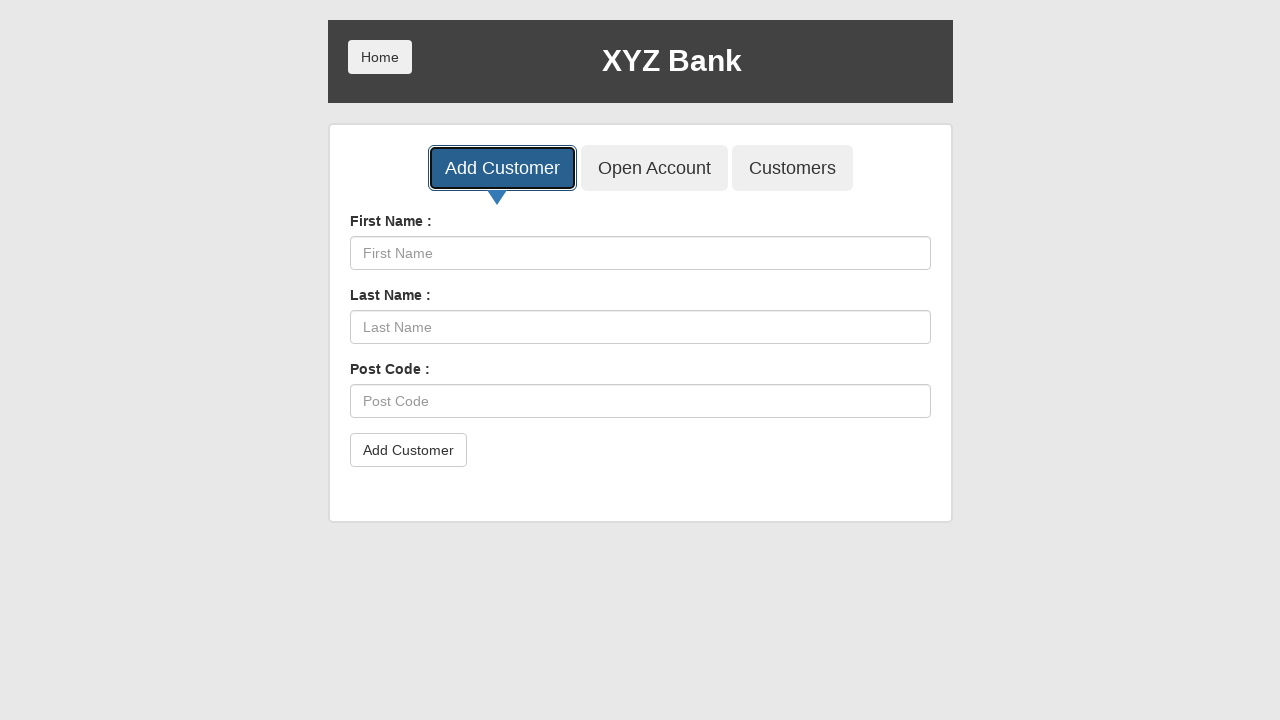

Filled first name field with 'Lola' on input[ng-model="fName"]
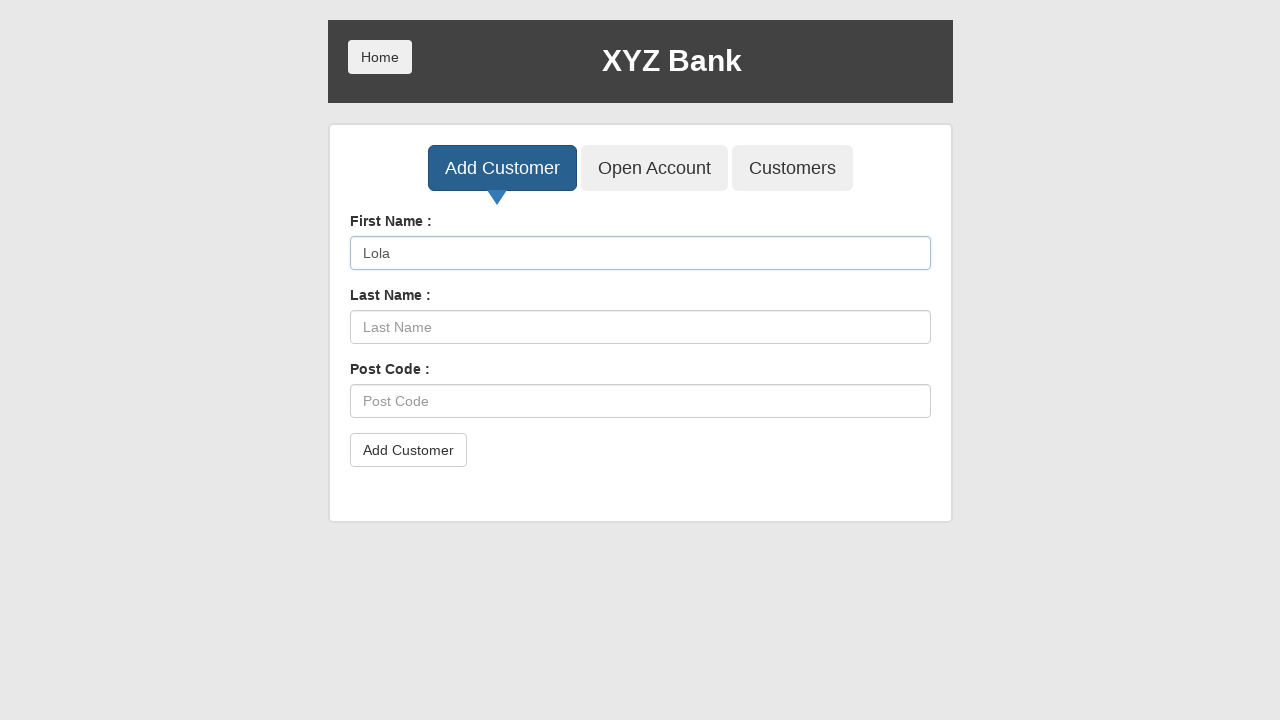

Filled last name field with 'Rose' on input[ng-model="lName"]
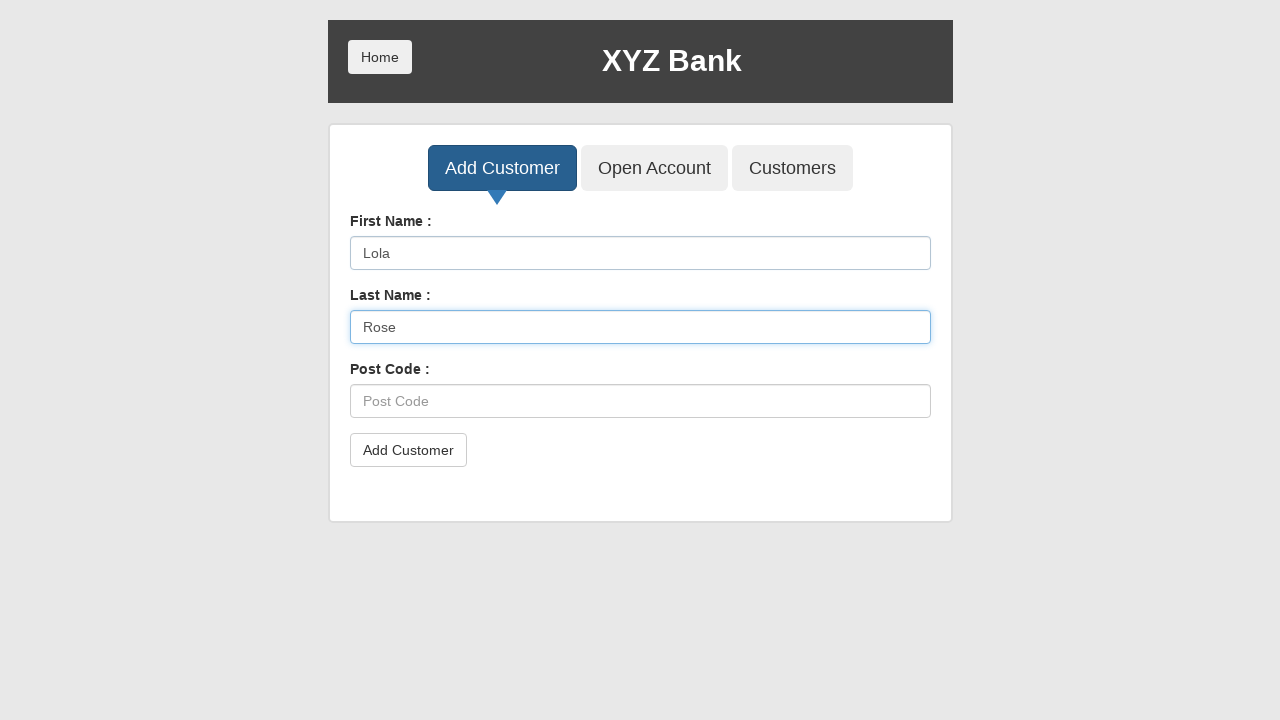

Filled post code field with 'A897N450' on input[ng-model="postCd"]
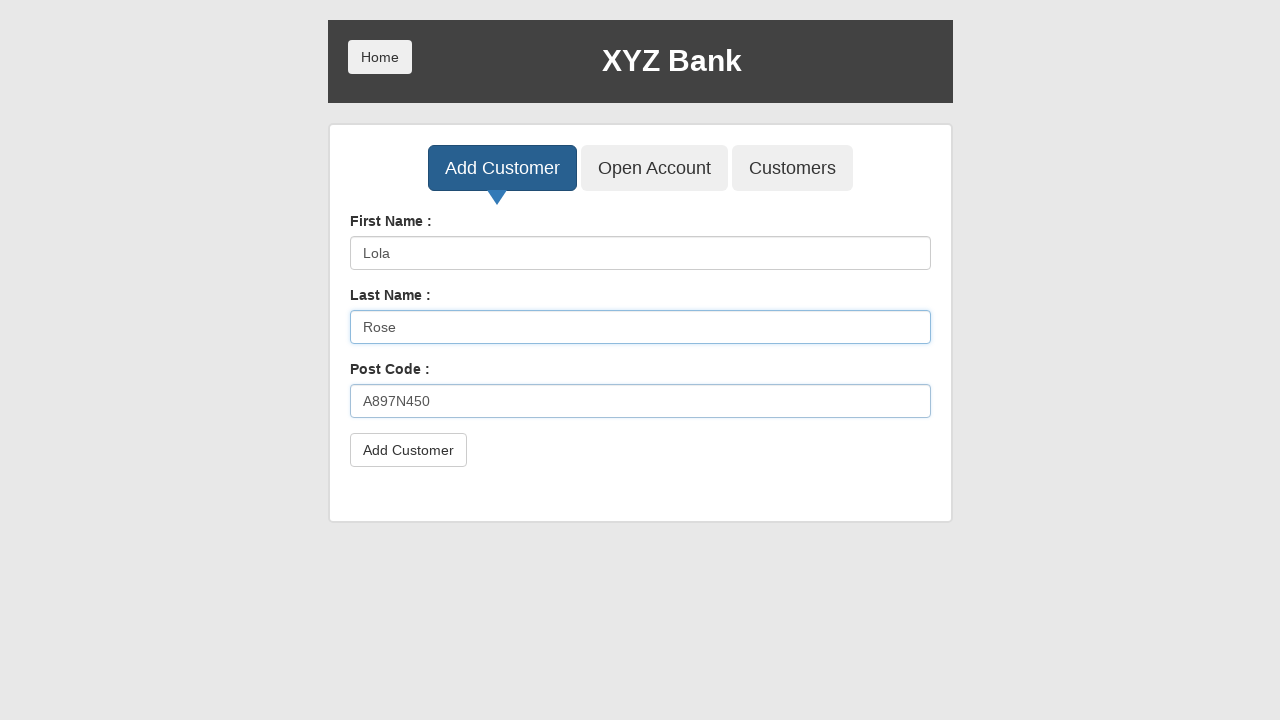

Clicked submit button to add customer Lola Rose at (408, 450) on button[type="submit"]
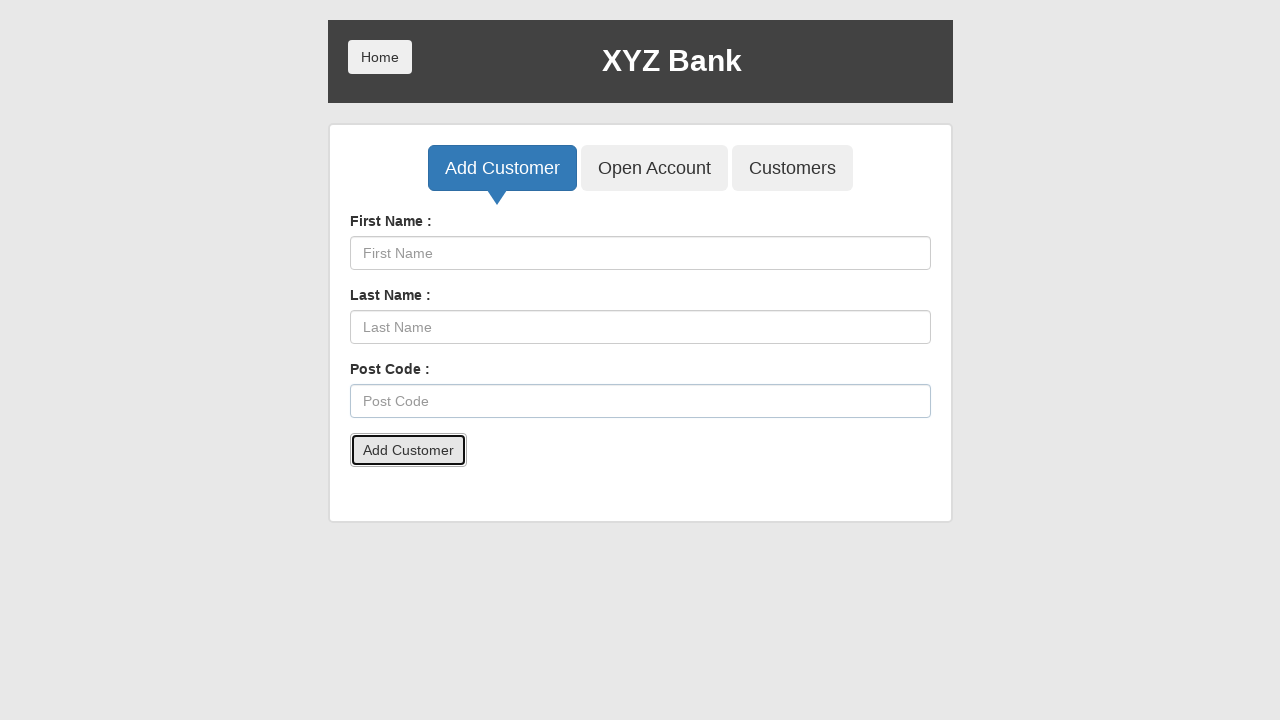

Accepted alert dialog after adding customer
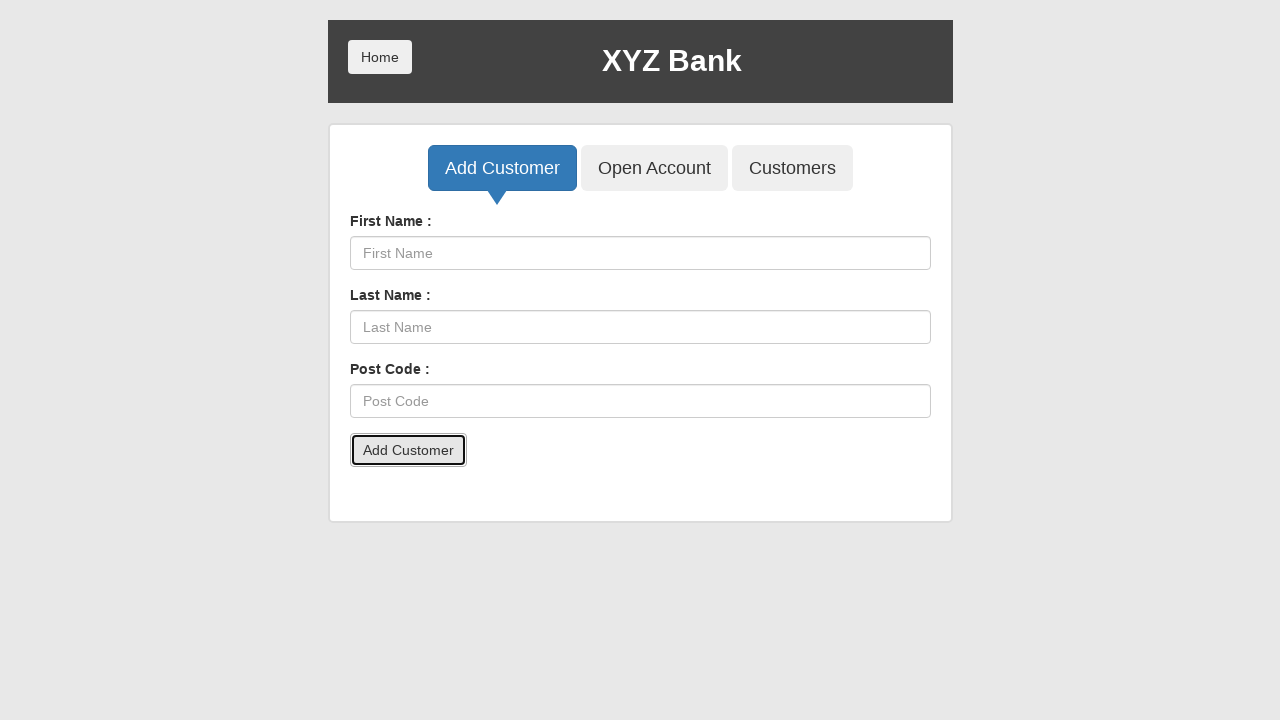

Clicked Add Customer button to add new customer at (502, 168) on button[ng-click="addCust()"]
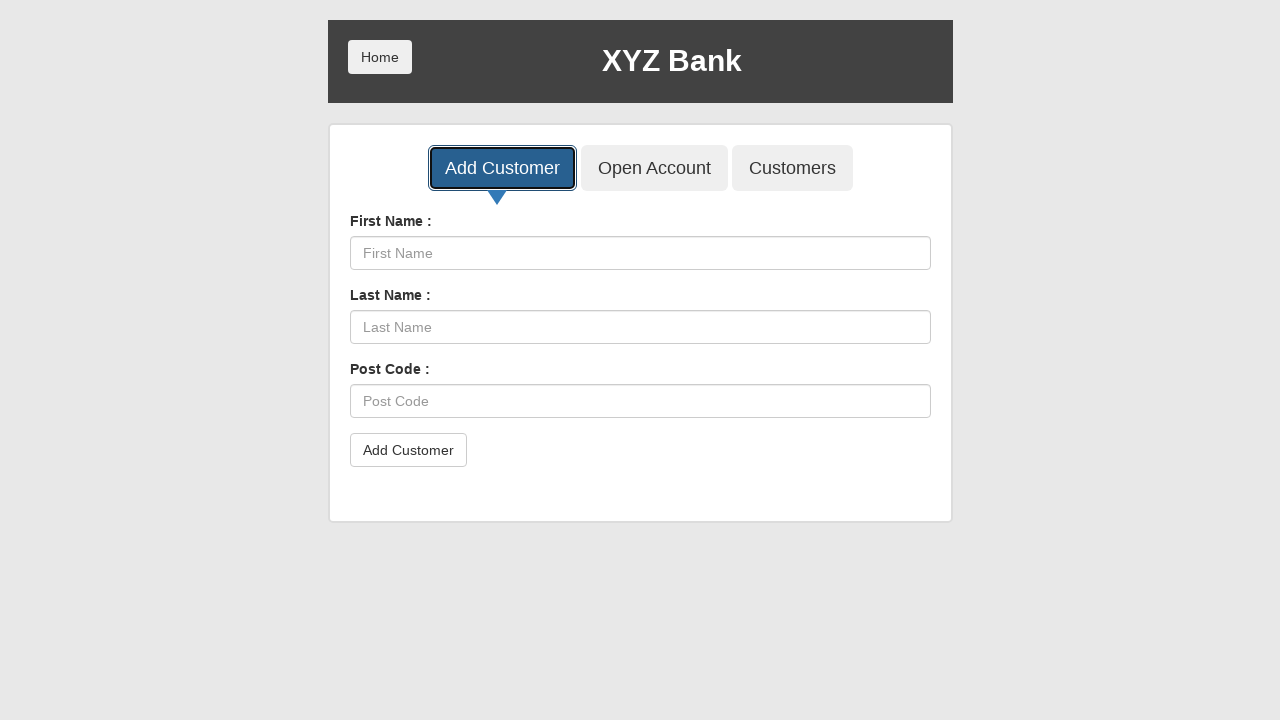

Filled first name field with 'Jackson' on input[ng-model="fName"]
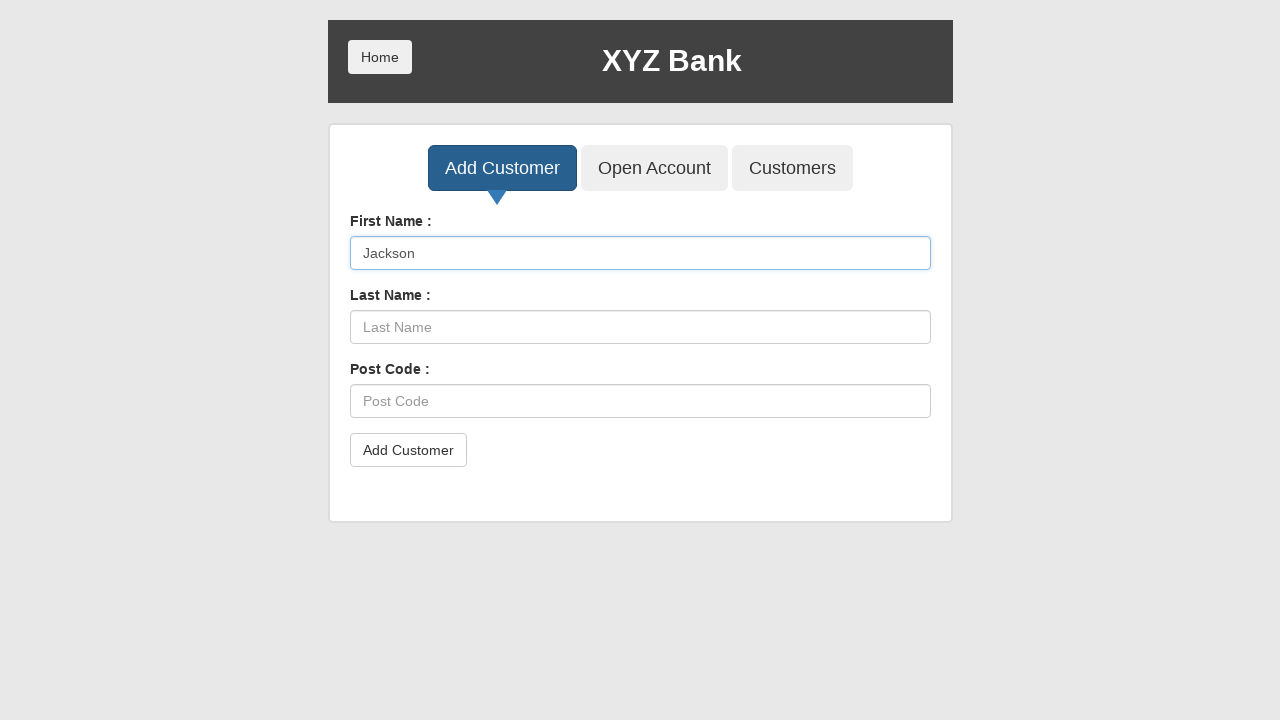

Filled last name field with 'Connely' on input[ng-model="lName"]
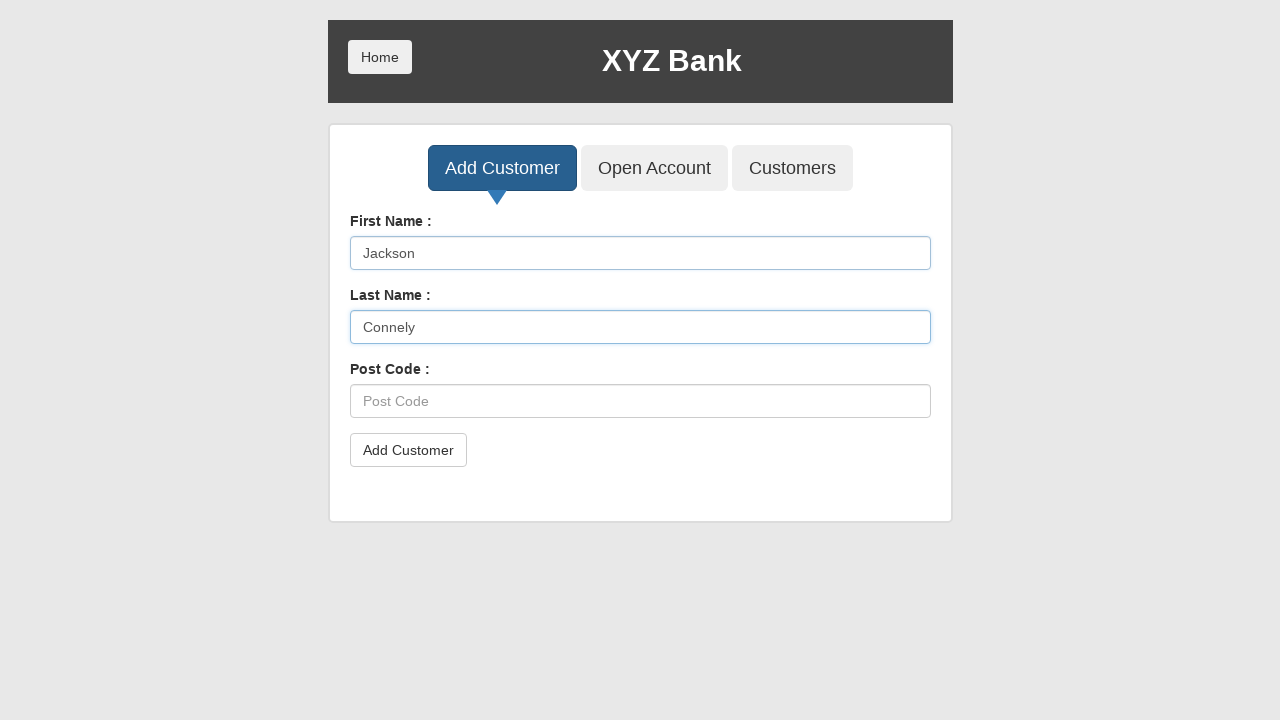

Filled post code field with 'L789C349' on input[ng-model="postCd"]
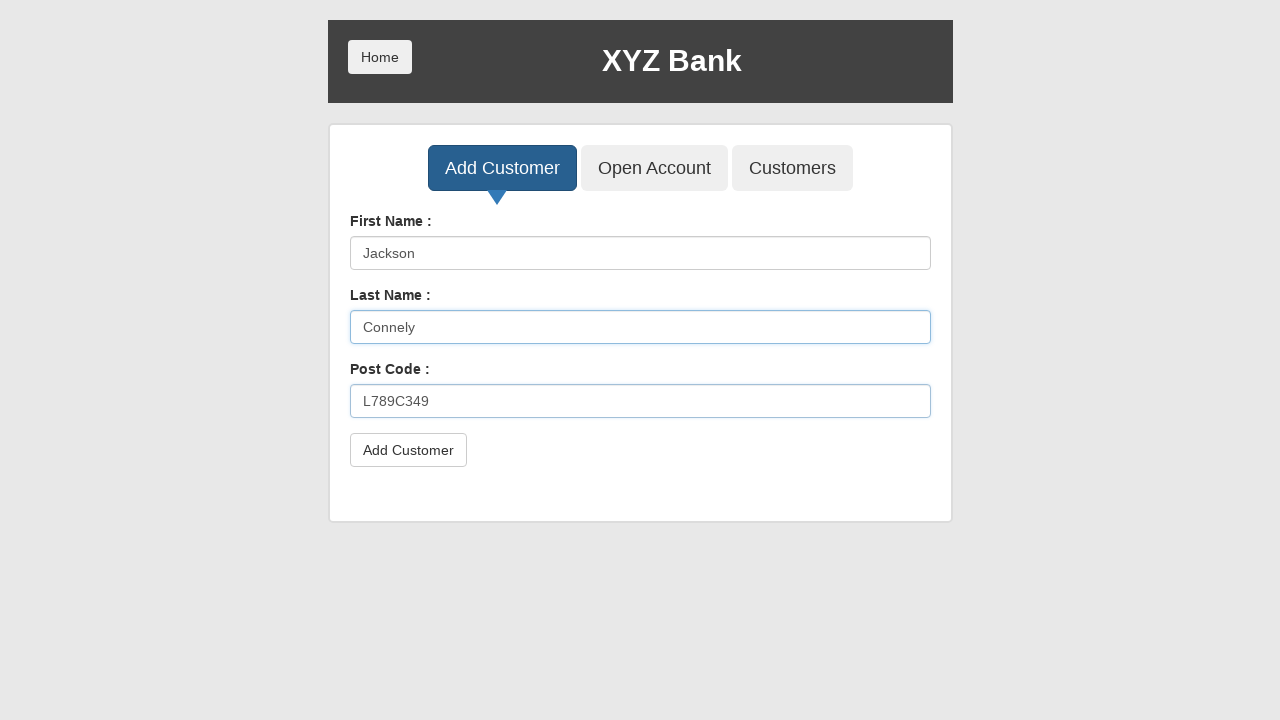

Clicked submit button to add customer Jackson Connely at (408, 450) on button[type="submit"]
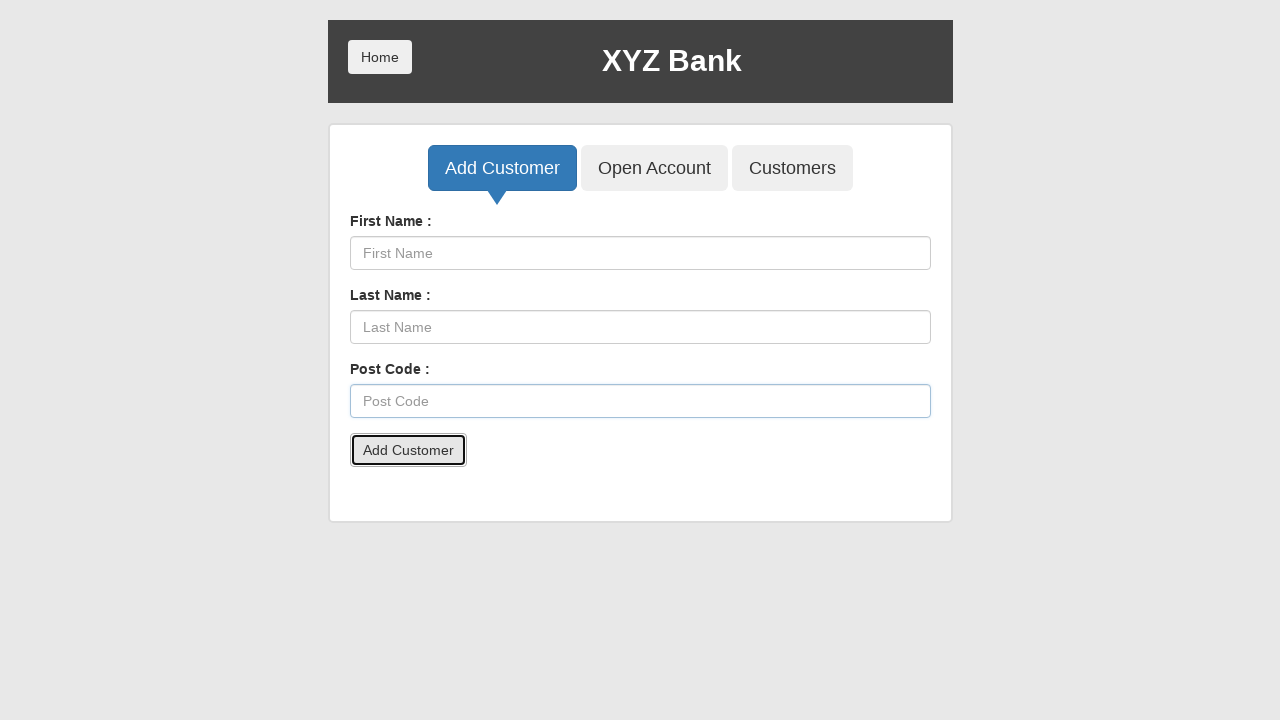

Accepted alert dialog after adding customer
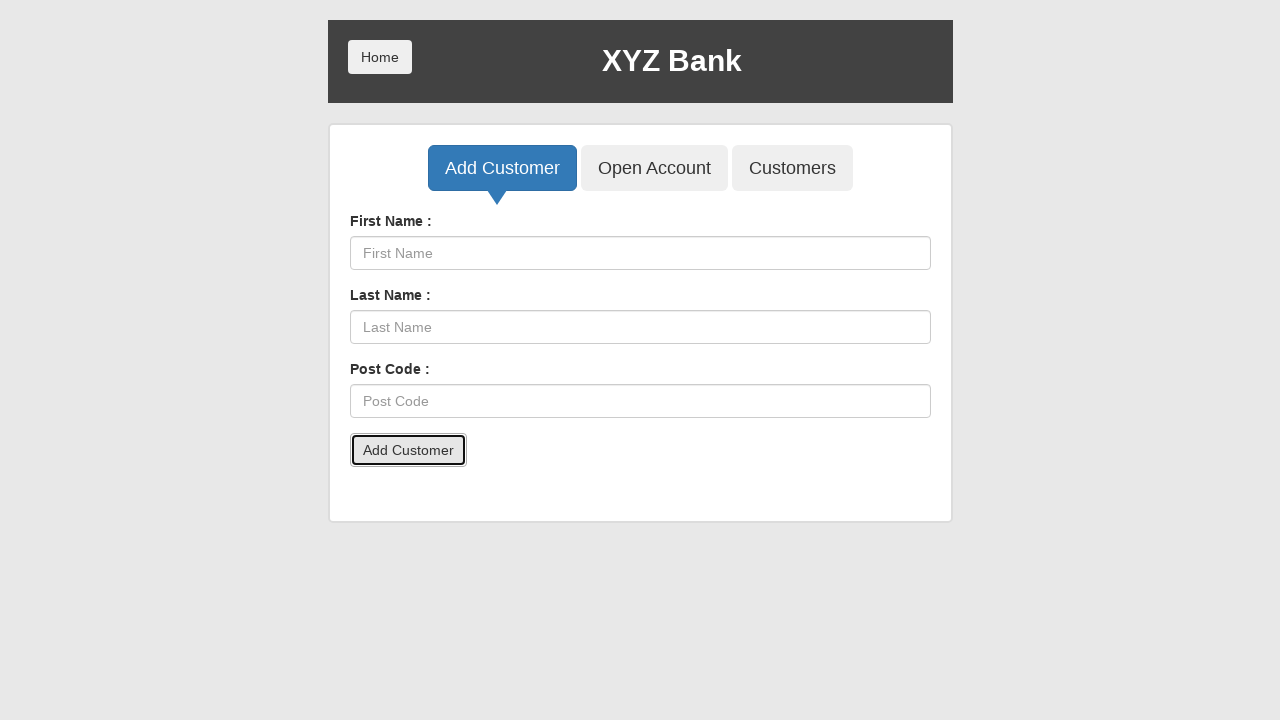

Clicked Add Customer button to add new customer at (502, 168) on button[ng-click="addCust()"]
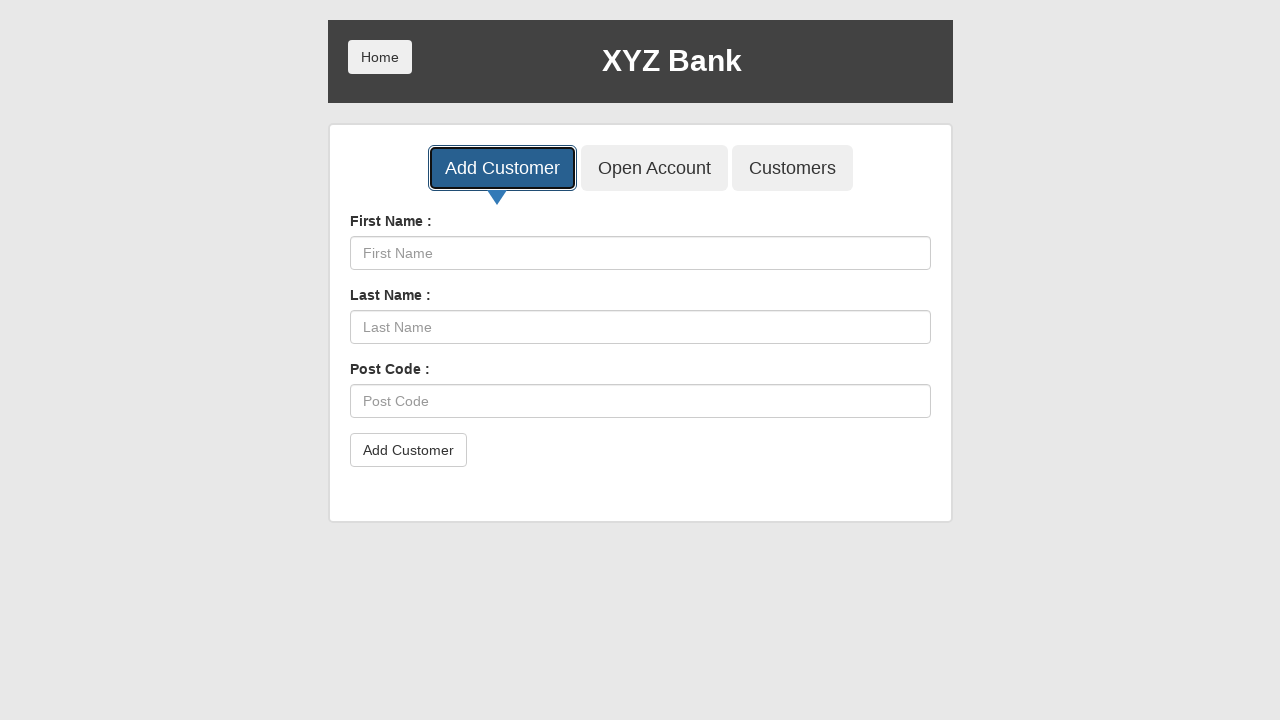

Filled first name field with 'Mariotte' on input[ng-model="fName"]
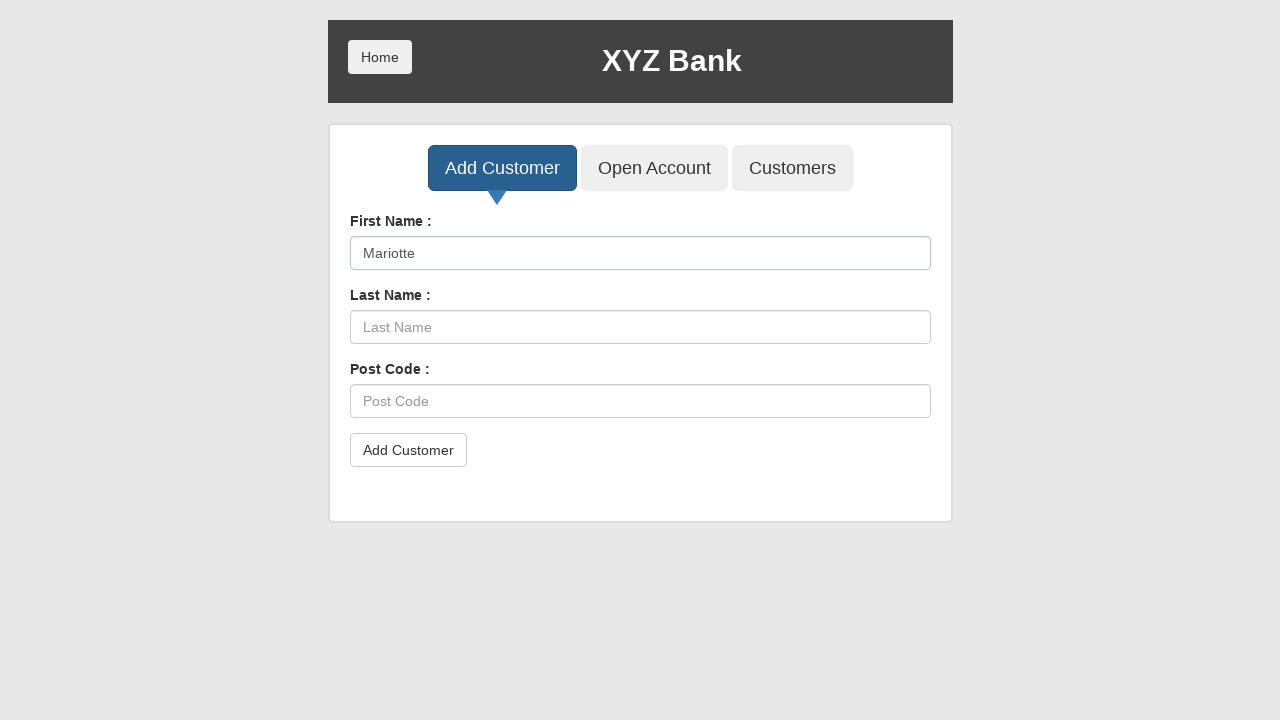

Filled last name field with 'Tova' on input[ng-model="lName"]
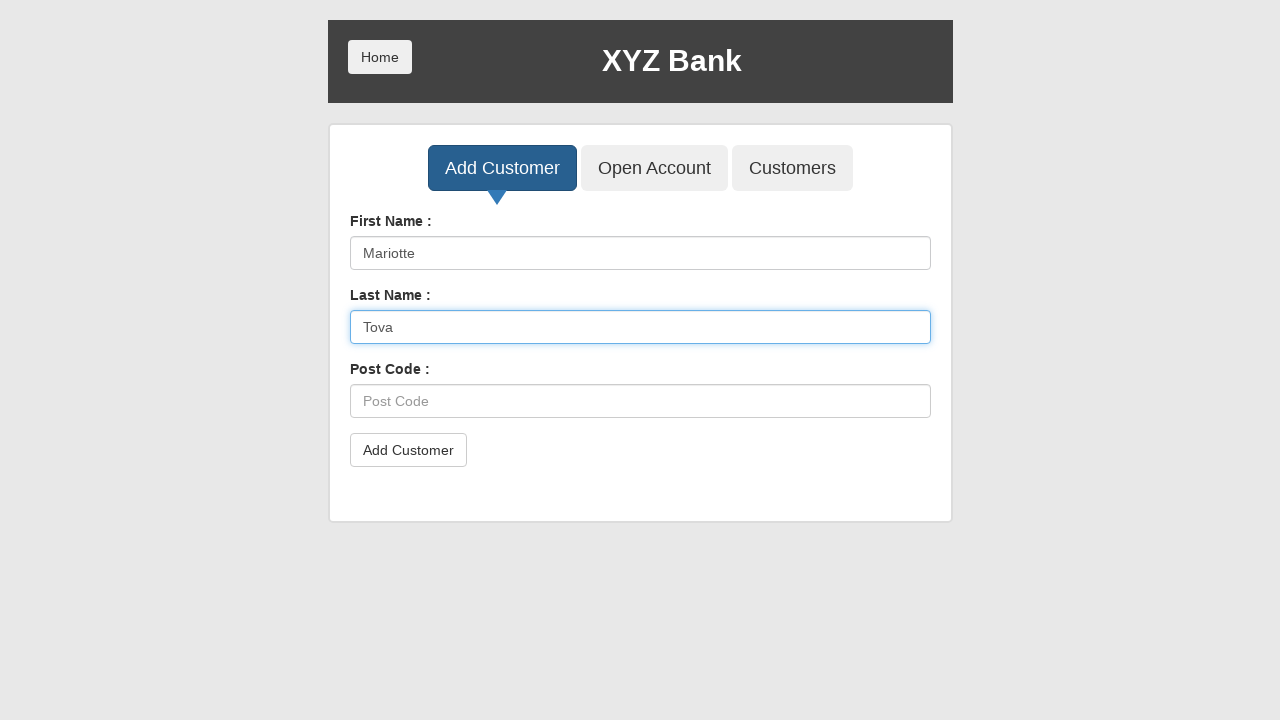

Filled post code field with 'L789C349' on input[ng-model="postCd"]
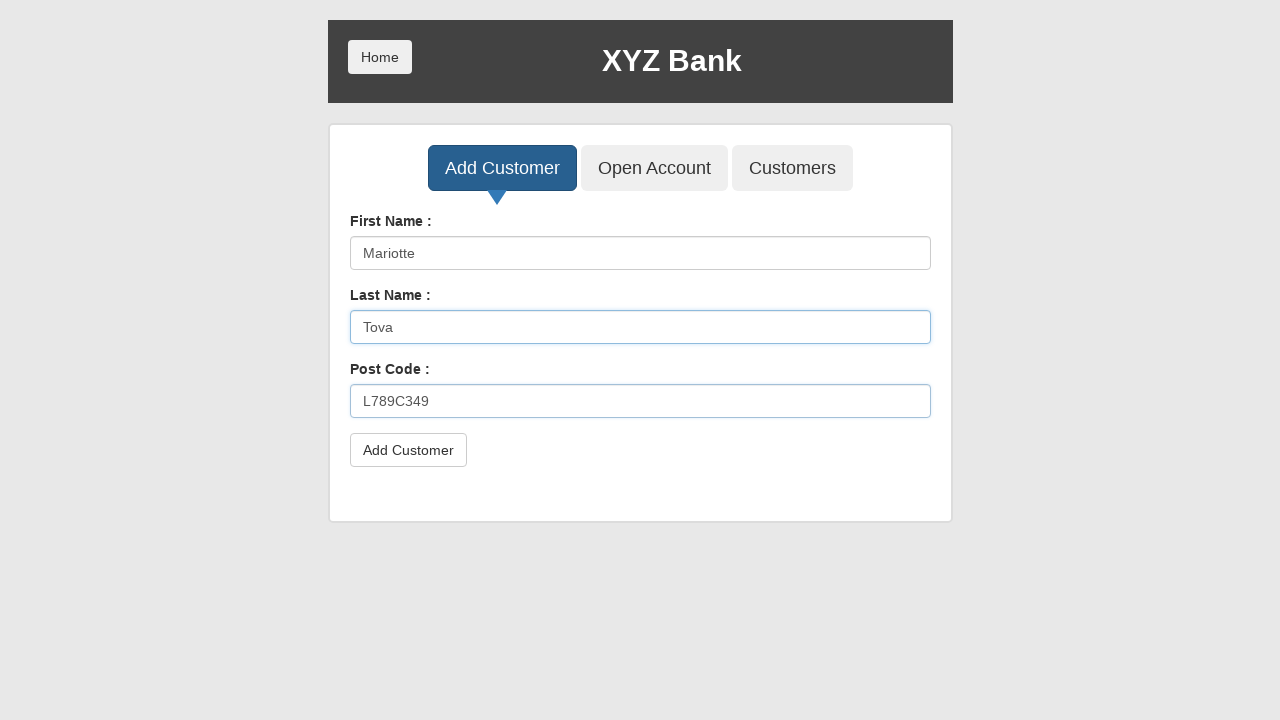

Clicked submit button to add customer Mariotte Tova at (408, 450) on button[type="submit"]
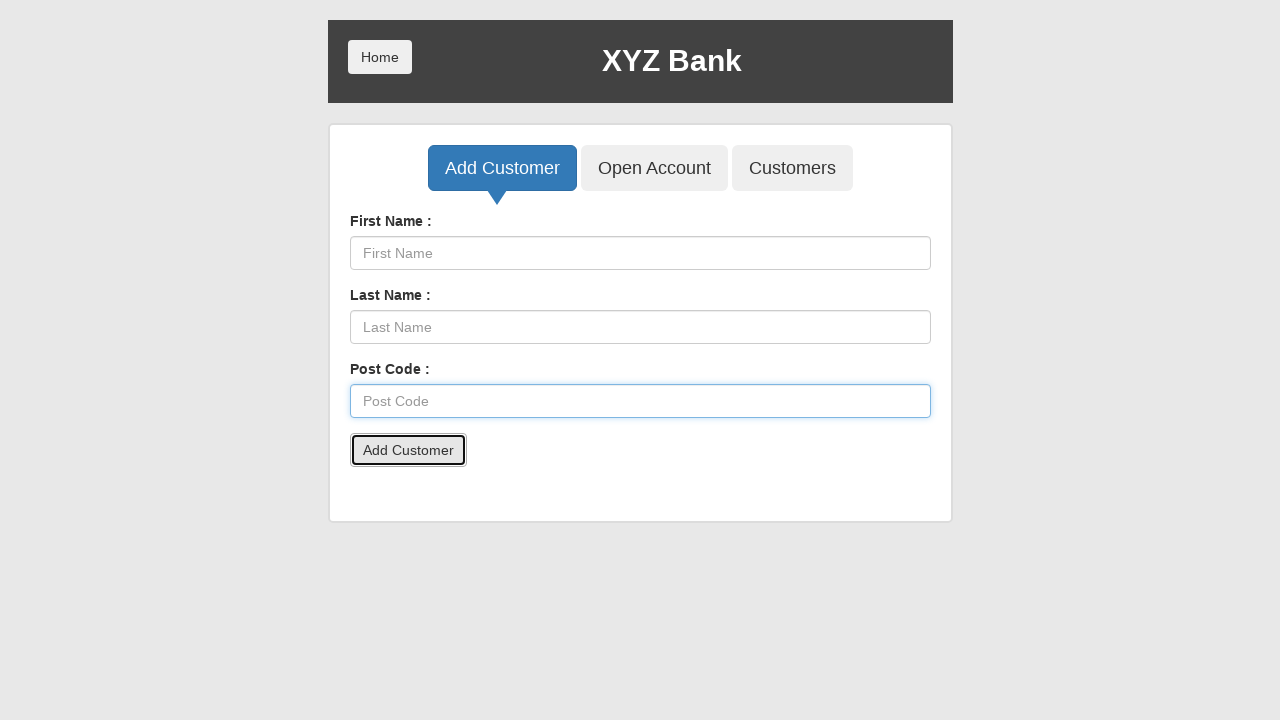

Accepted alert dialog after adding customer
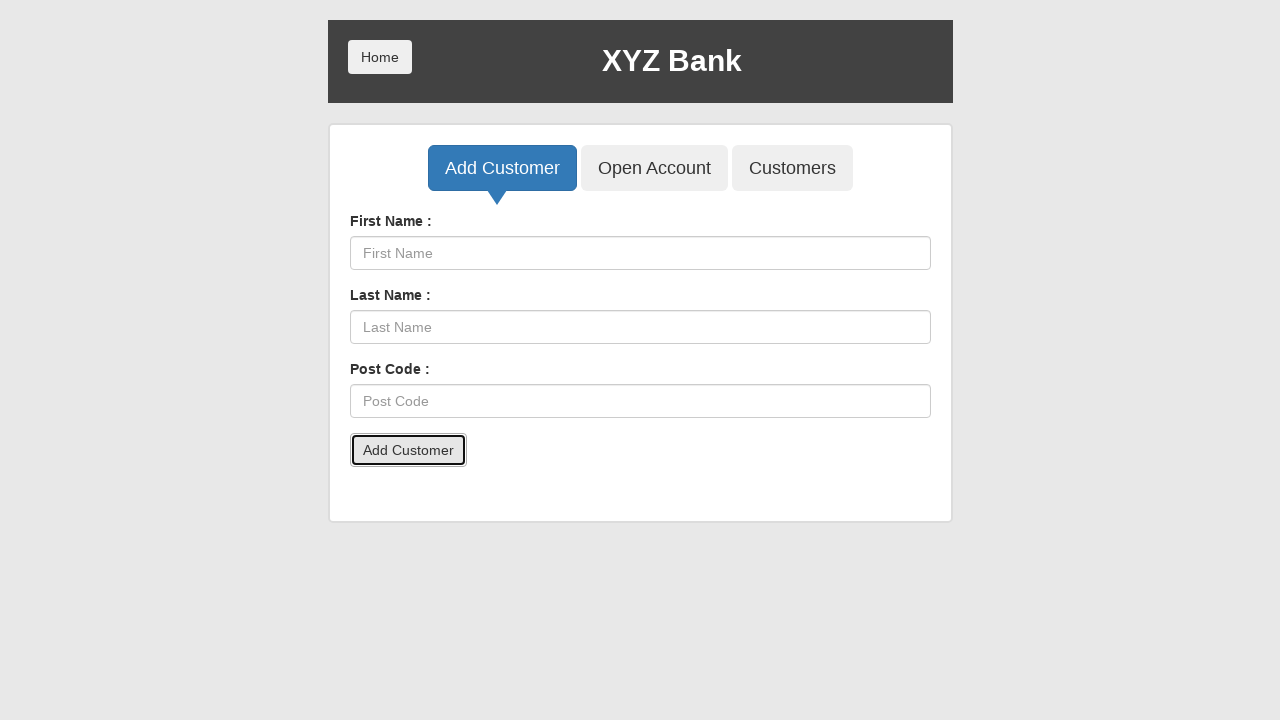

Clicked Customers tab to view all customers at (792, 168) on button[ng-click="showCust()"]
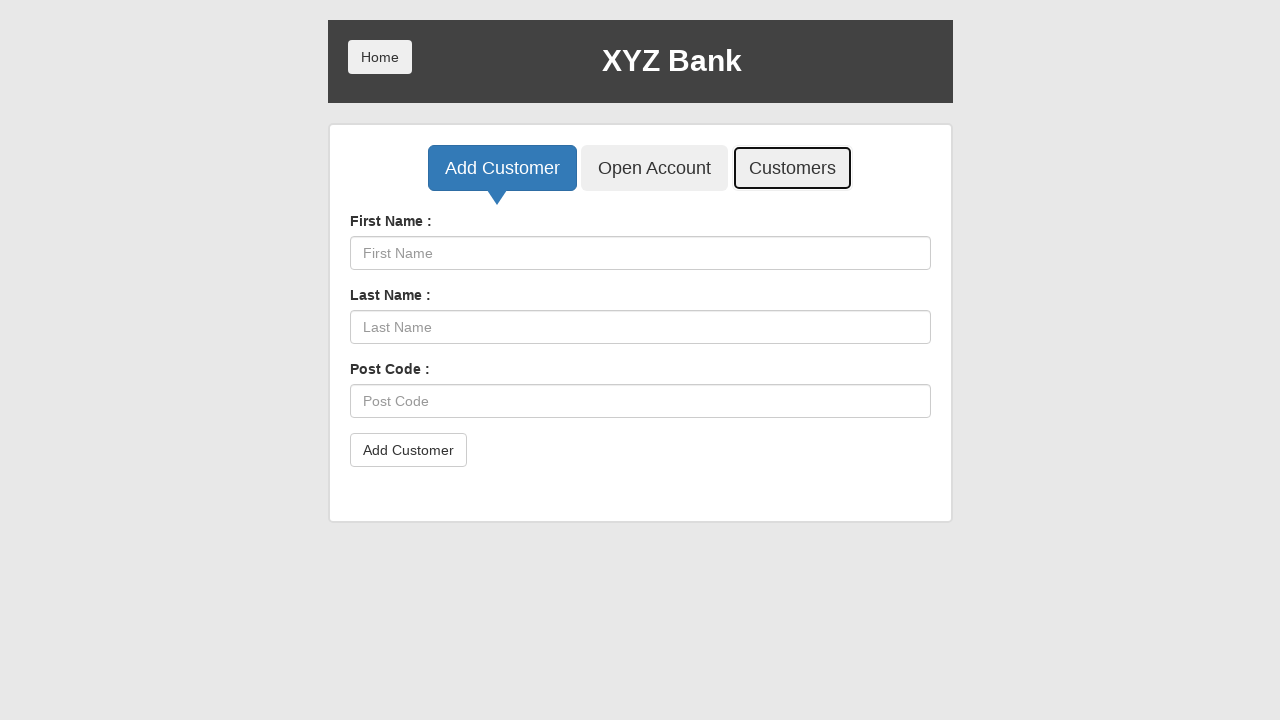

Customer table loaded successfully
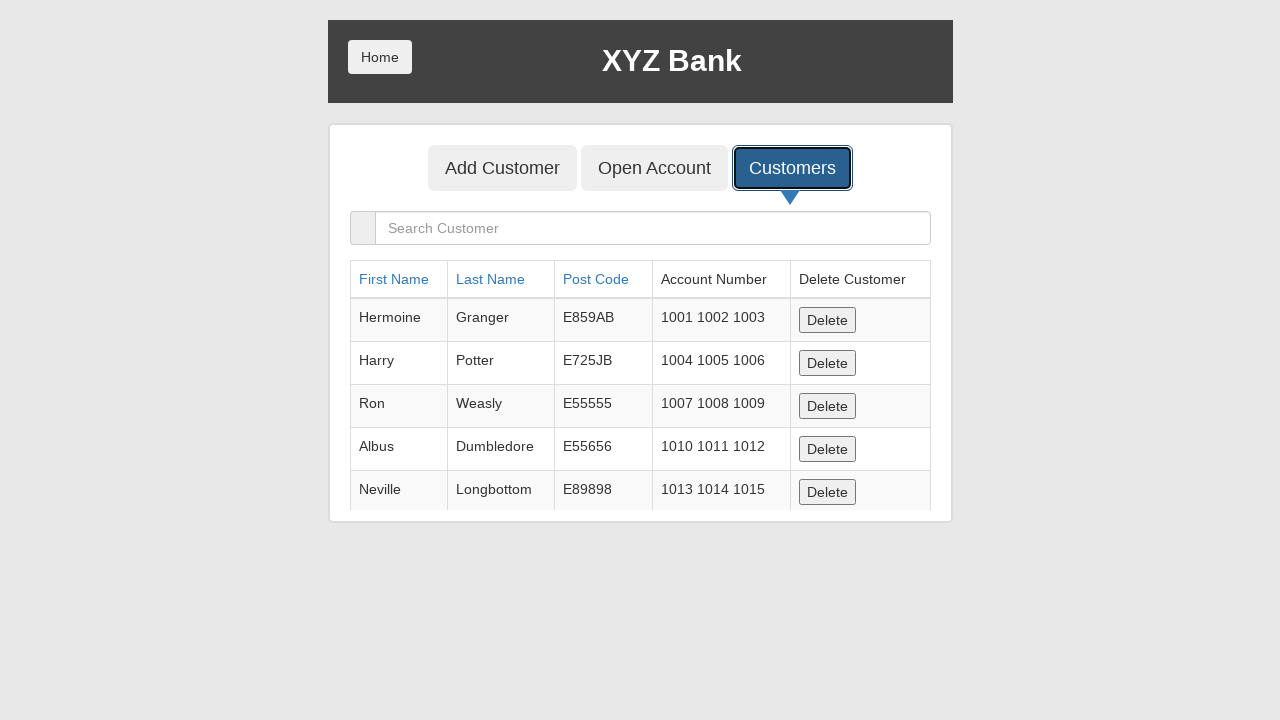

Verified customer Kyo Kusanagi exists in table
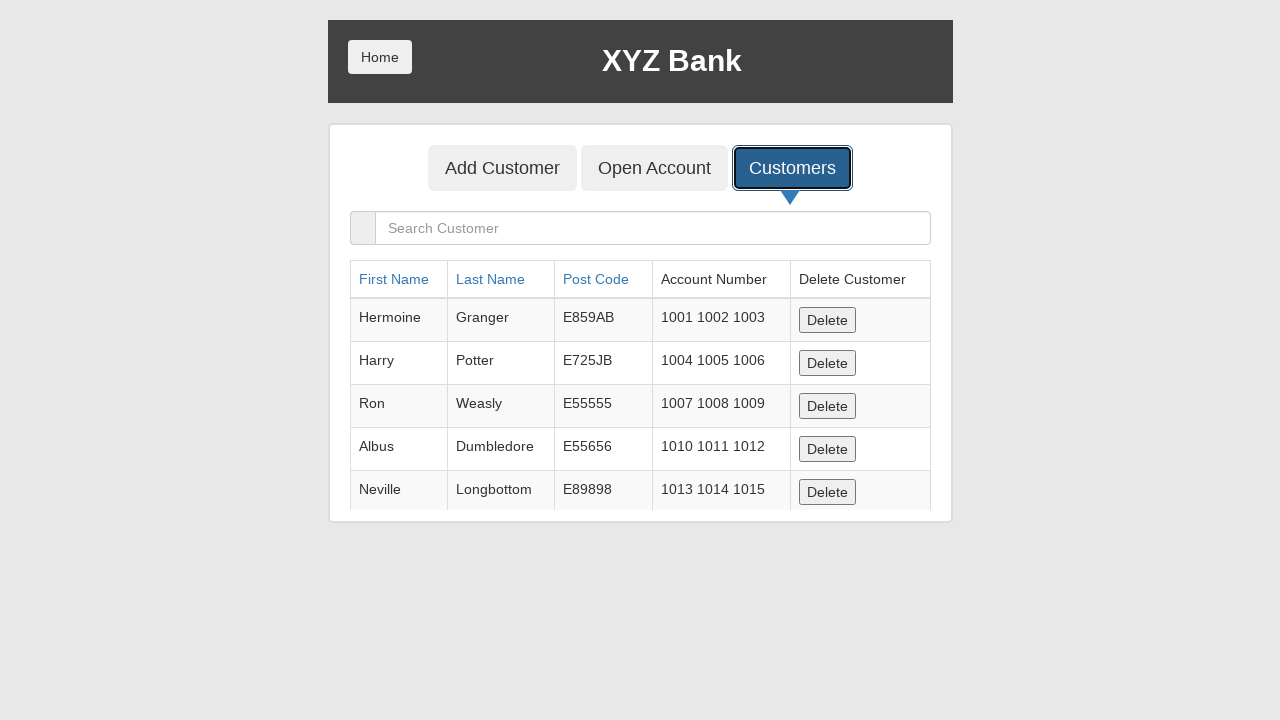

Verified customer Kyo Mina exists in table
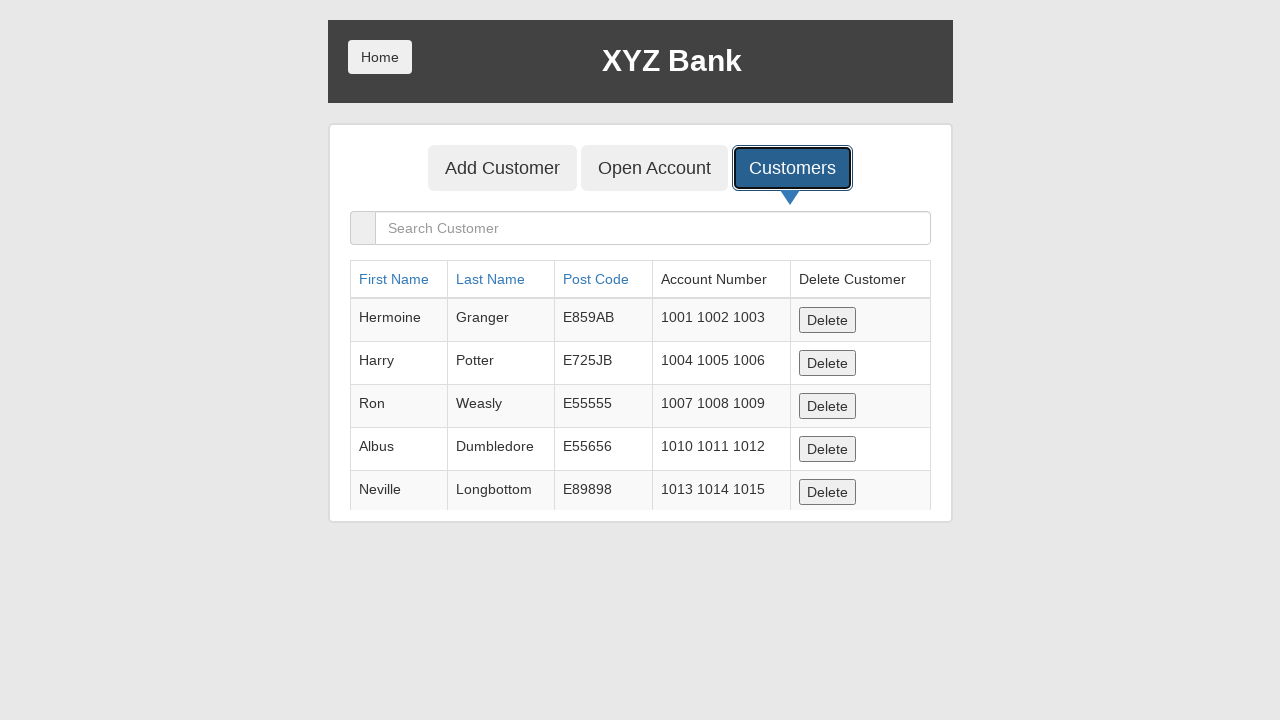

Verified customer Lola Rose exists in table
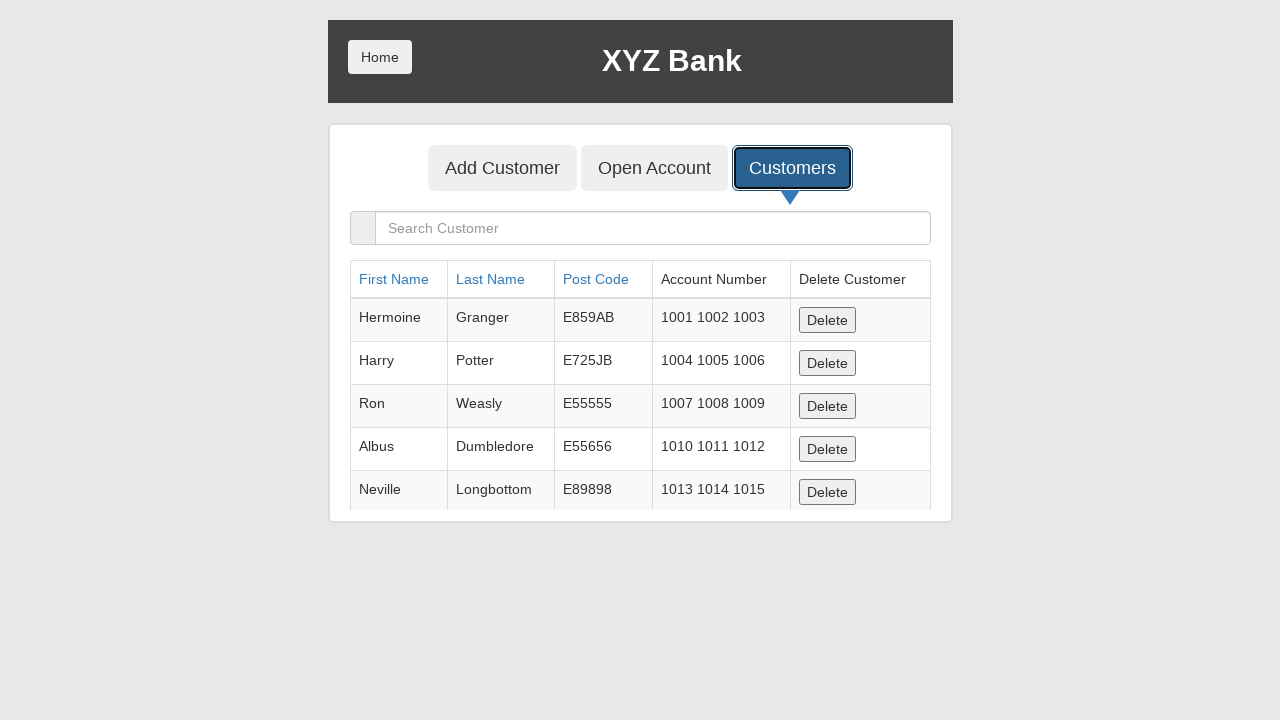

Verified customer Jackson Connely exists in table
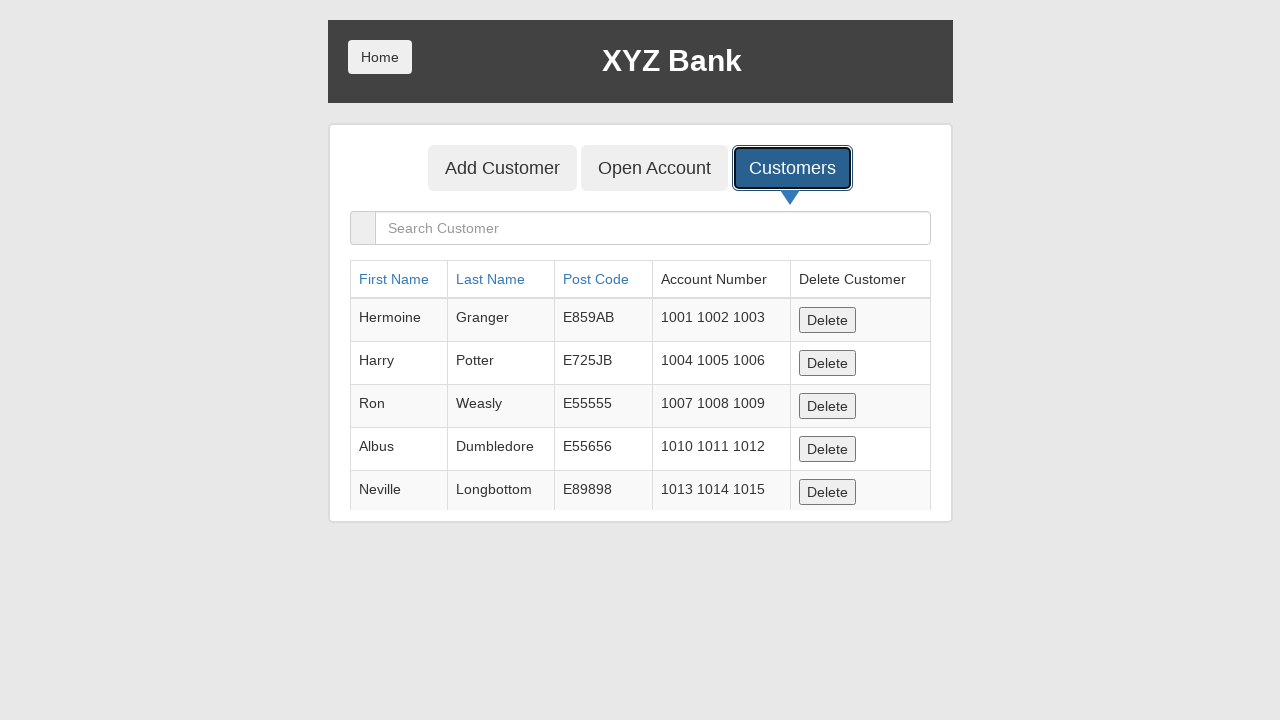

Verified customer Mariotte Tova exists in table
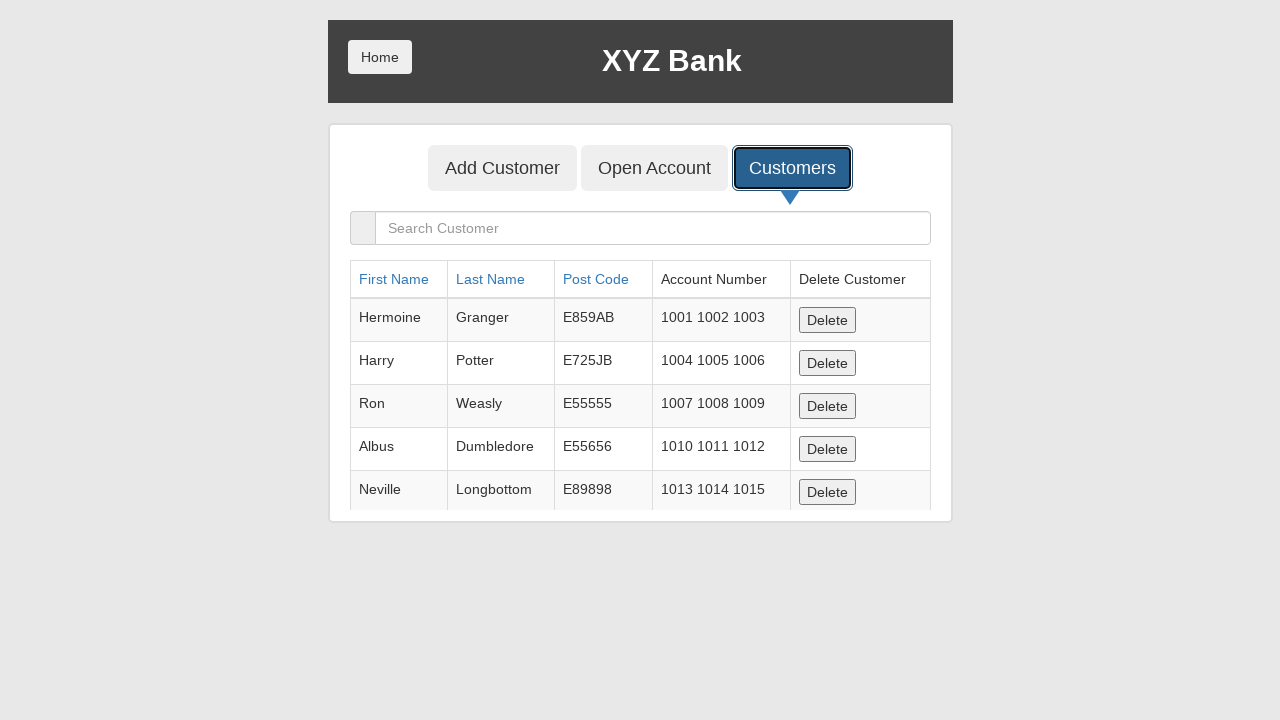

Clicked delete button for customer Jackson Connely at (828, 445) on //tr[.//td[text()='Jackson'] and .//td[text()='Connely'] and .//td[text()='L789C
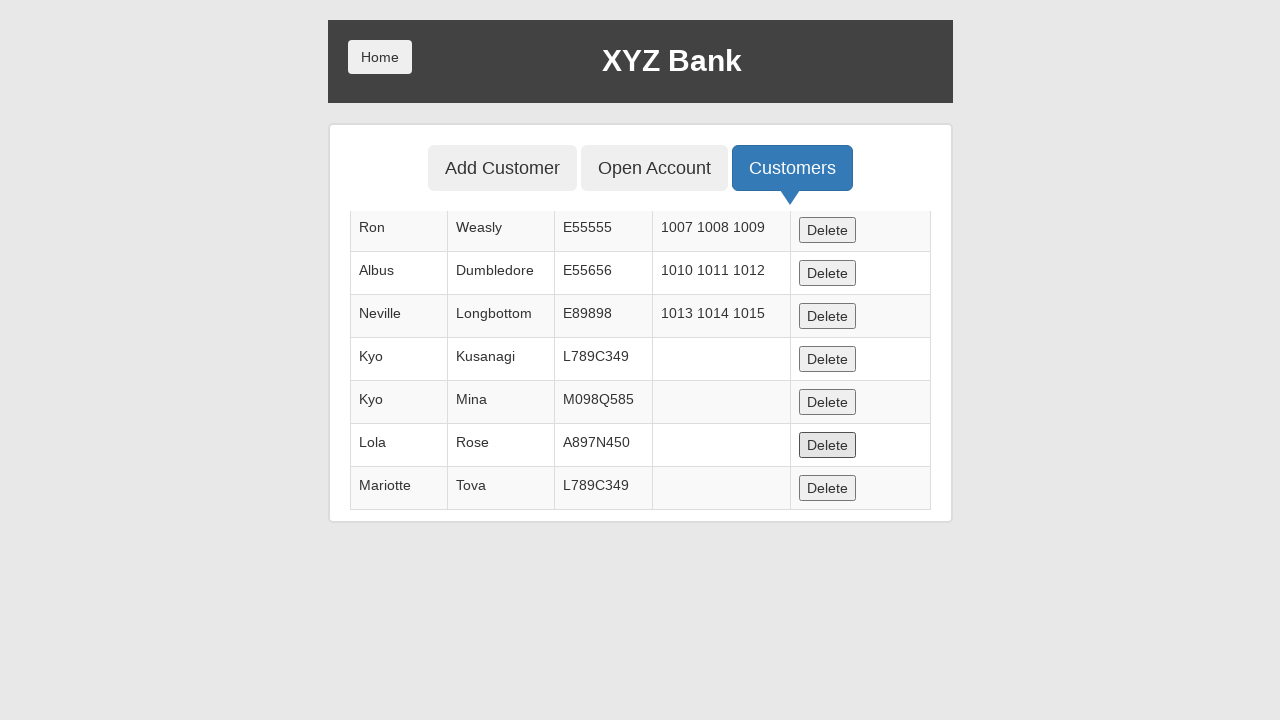

Clicked delete button for customer Mariotte Tova at (828, 488) on //tr[.//td[text()='Mariotte'] and .//td[text()='Tova'] and .//td[text()='L789C34
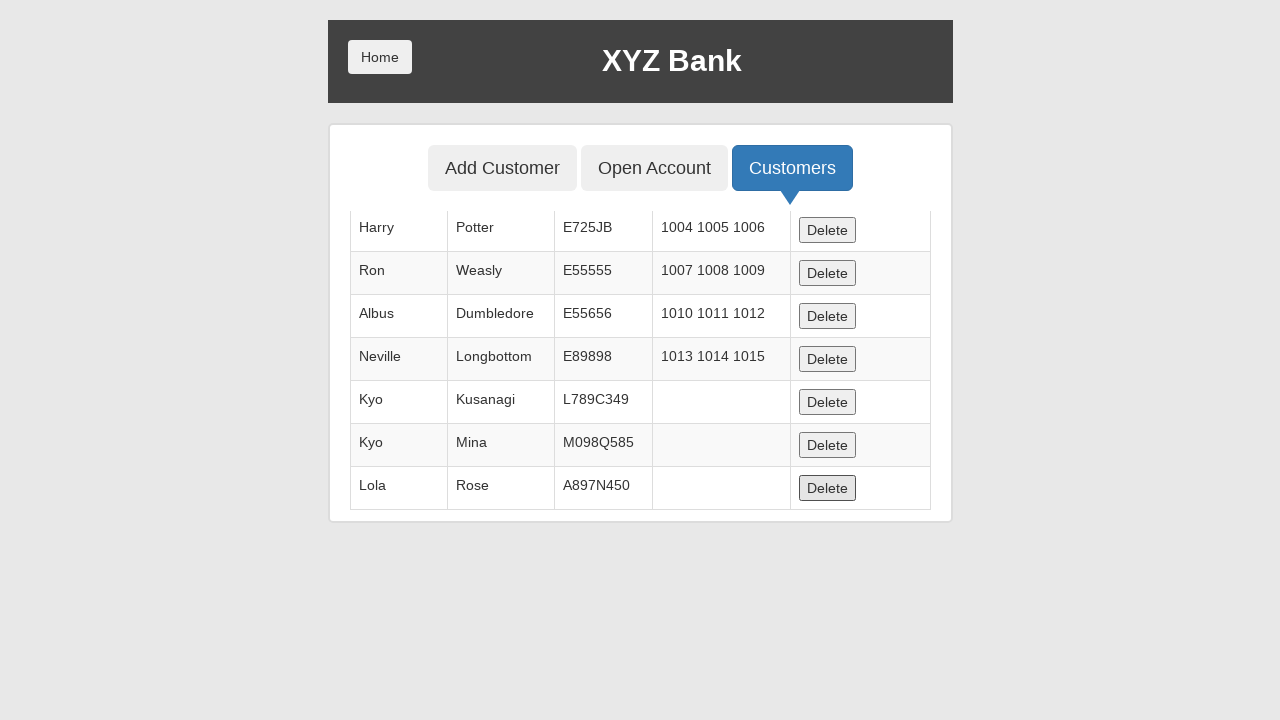

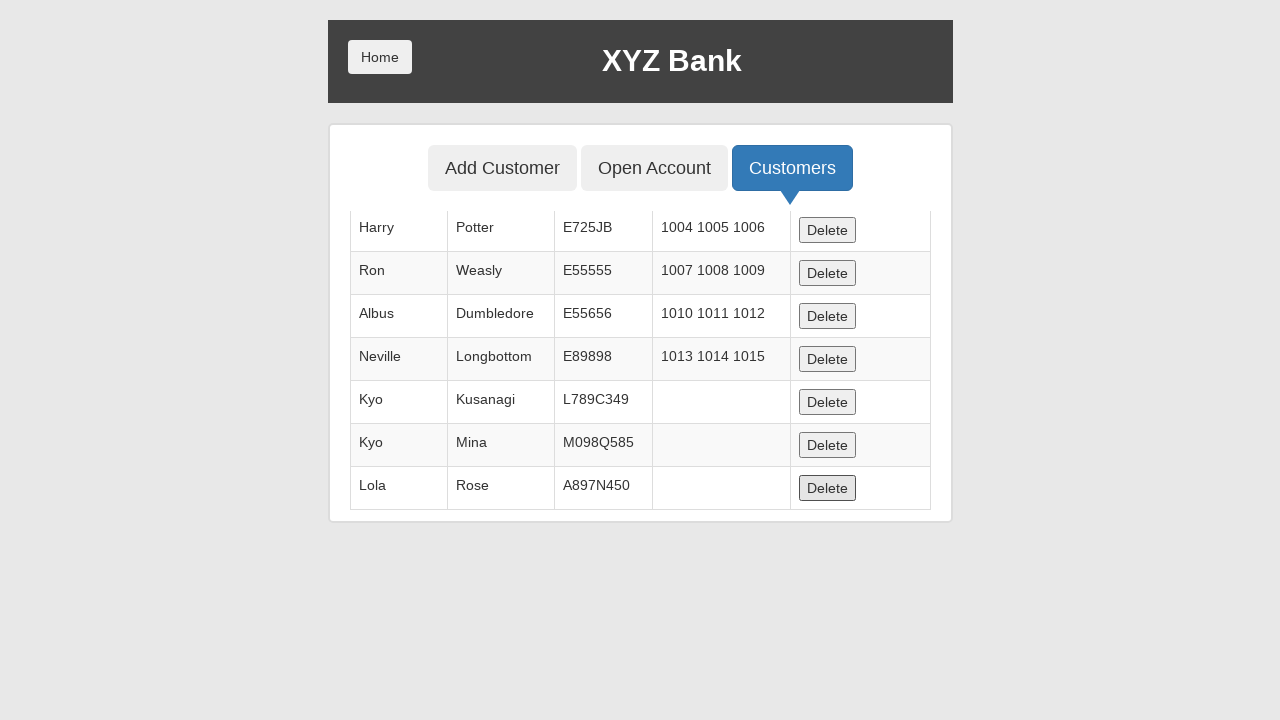